Comprehensive browser automation test demonstrating various features including element interactions (click, type, clear), navigation between pages, mouse actions (right-click, double-click, drag and drop), and scrolling functionality across multiple test websites.

Starting URL: https://www.selenium.dev/selenium/web/inputs.html

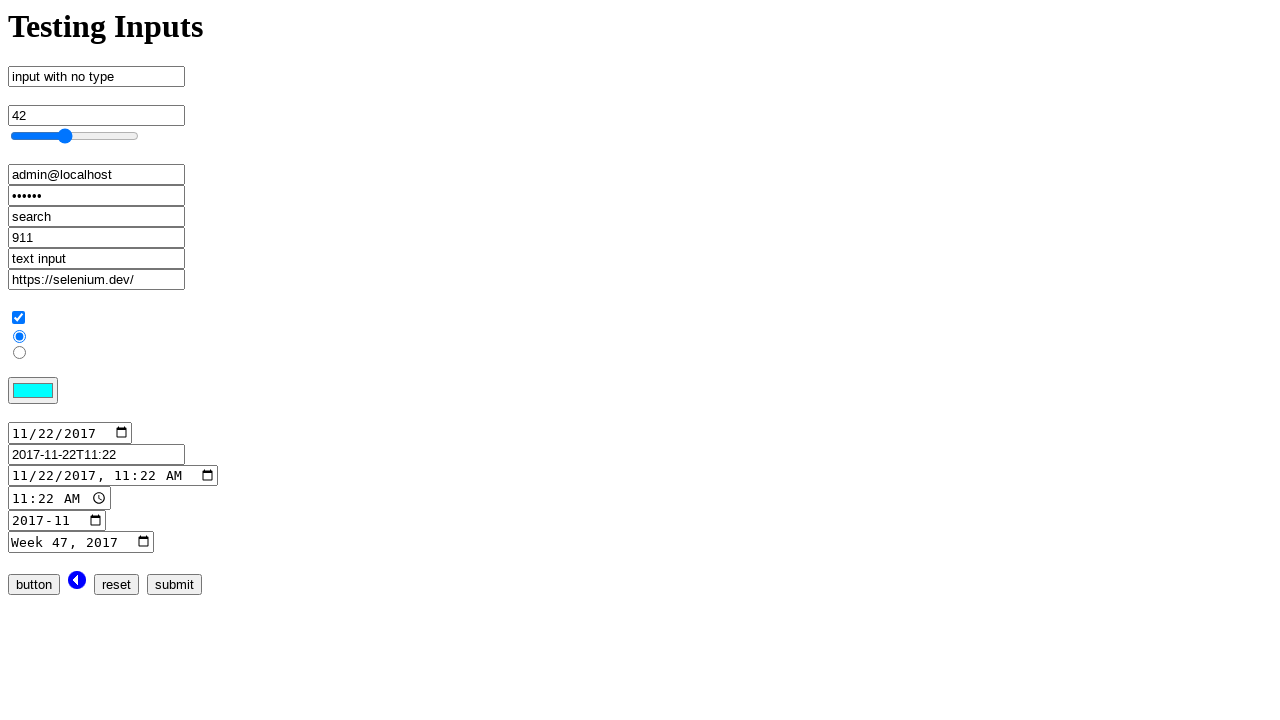

Retrieved page title
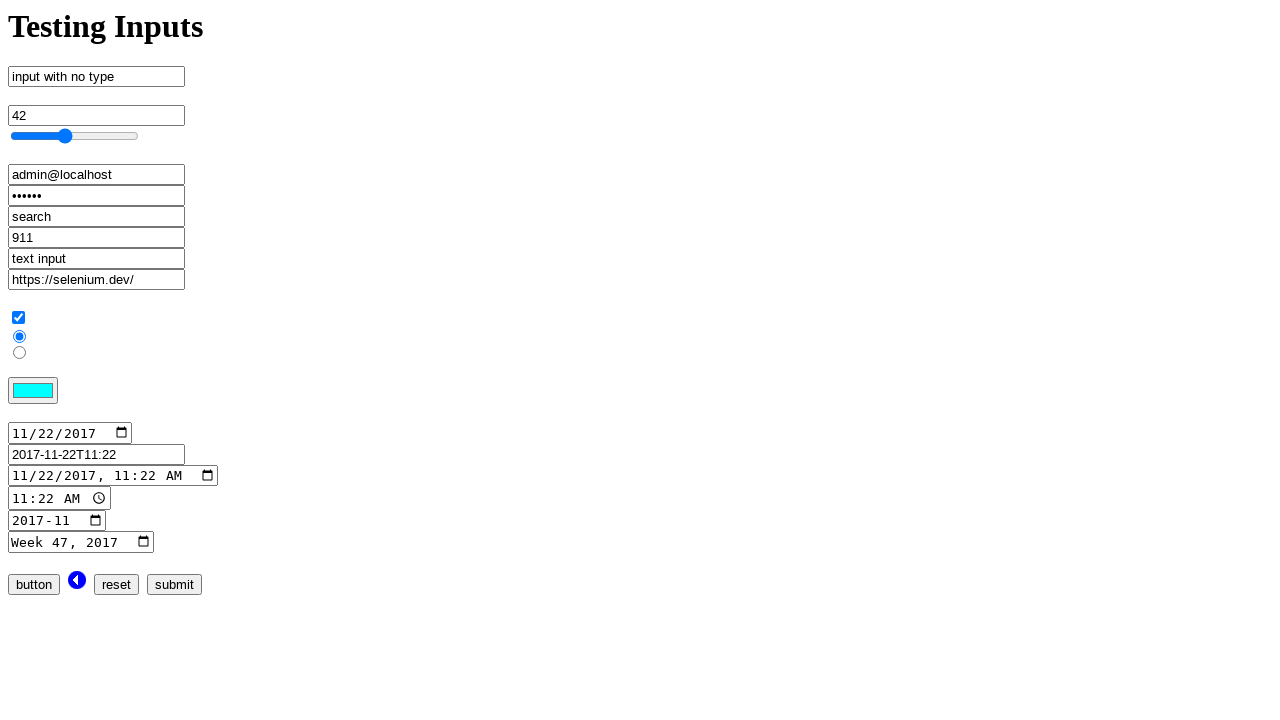

Logged current URL
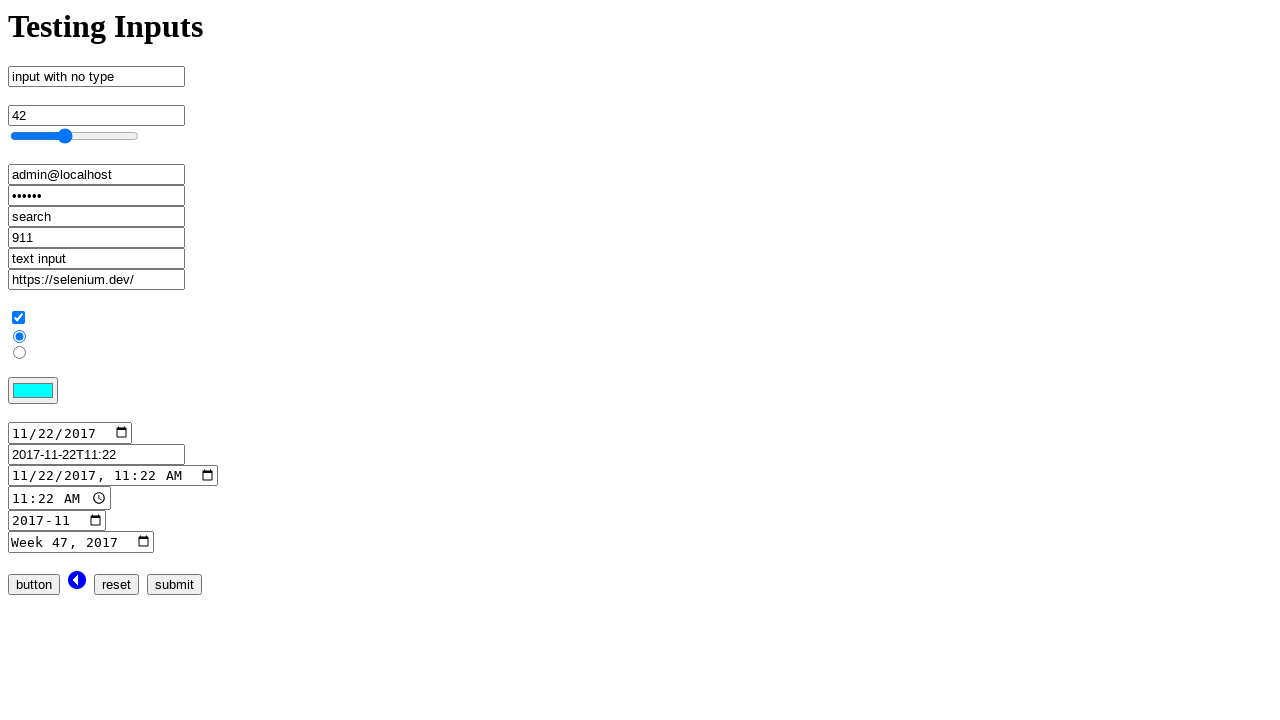

Logged page title
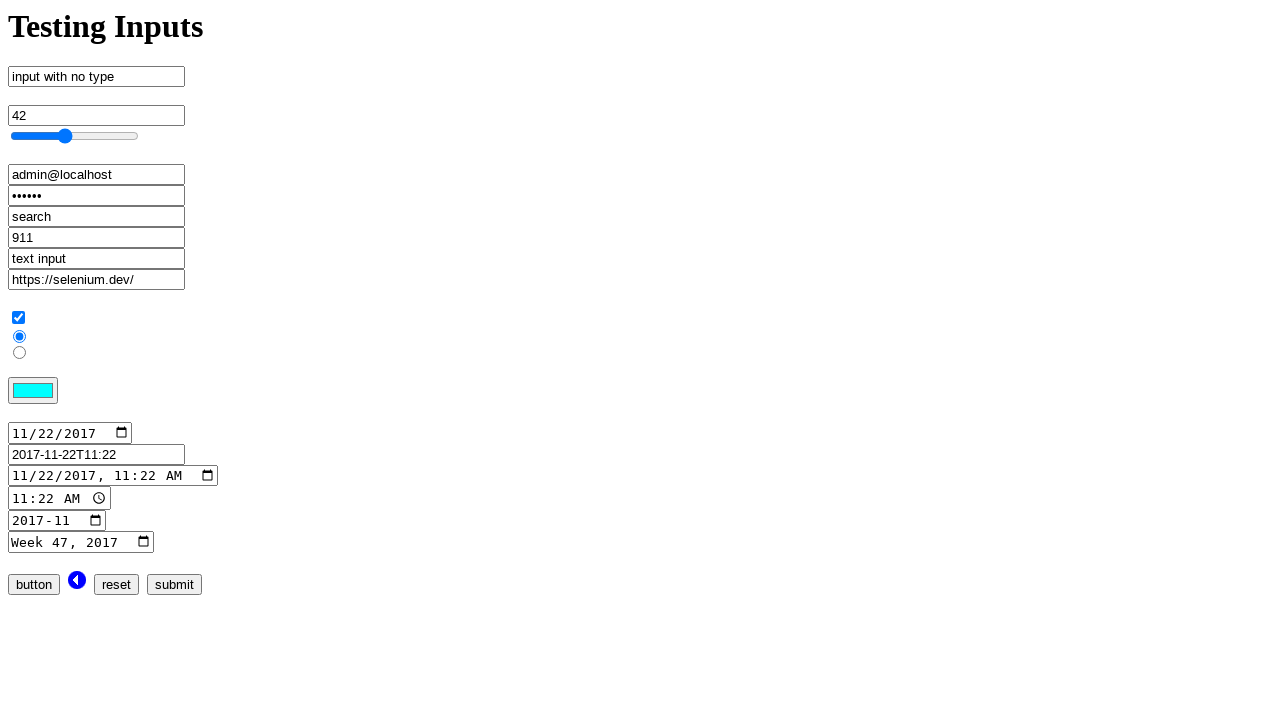

Clicked submit button at (174, 584) on input[name='submit_input']
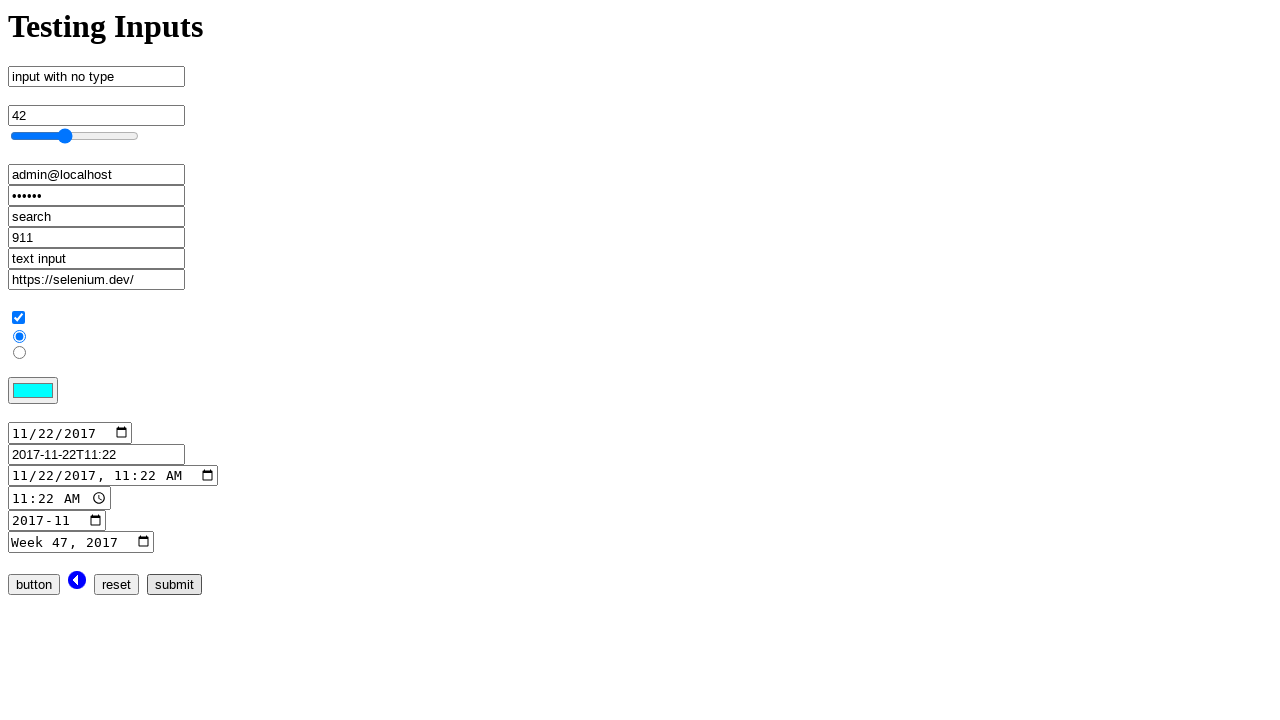

Cleared input field 'no_type' on input[name='no_type']
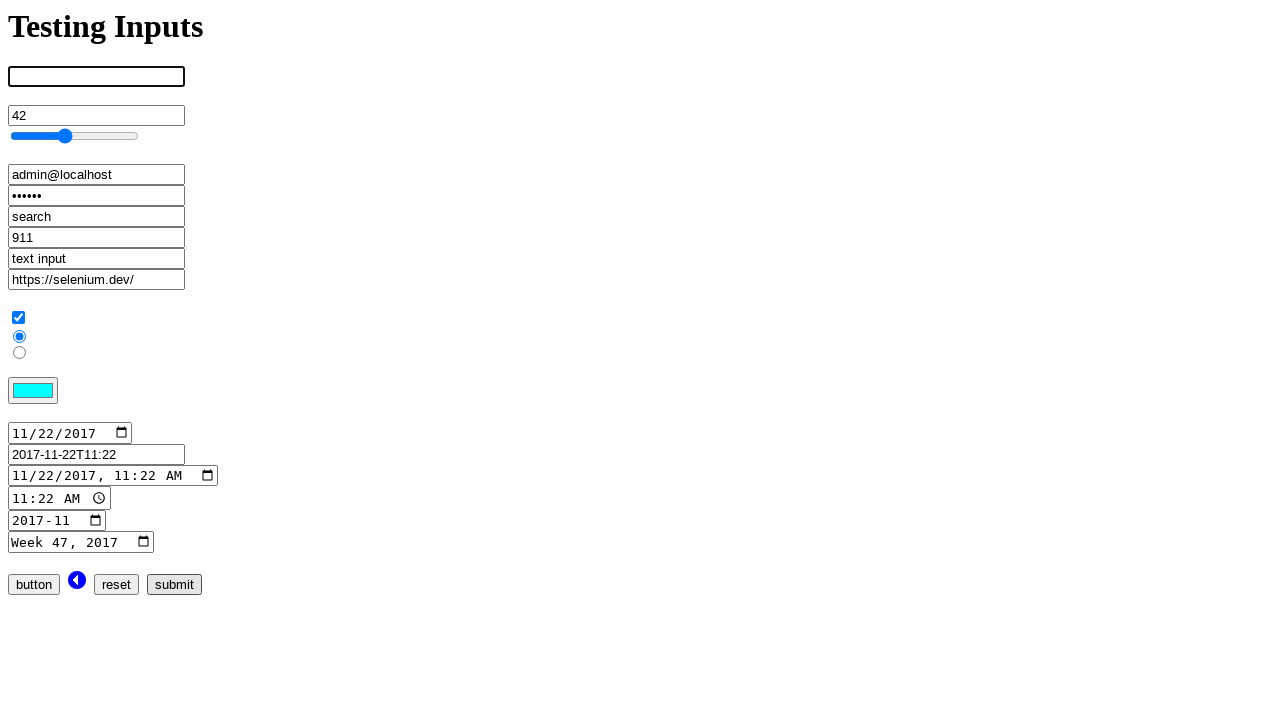

Typed 'Selenium' into input field on input[name='no_type']
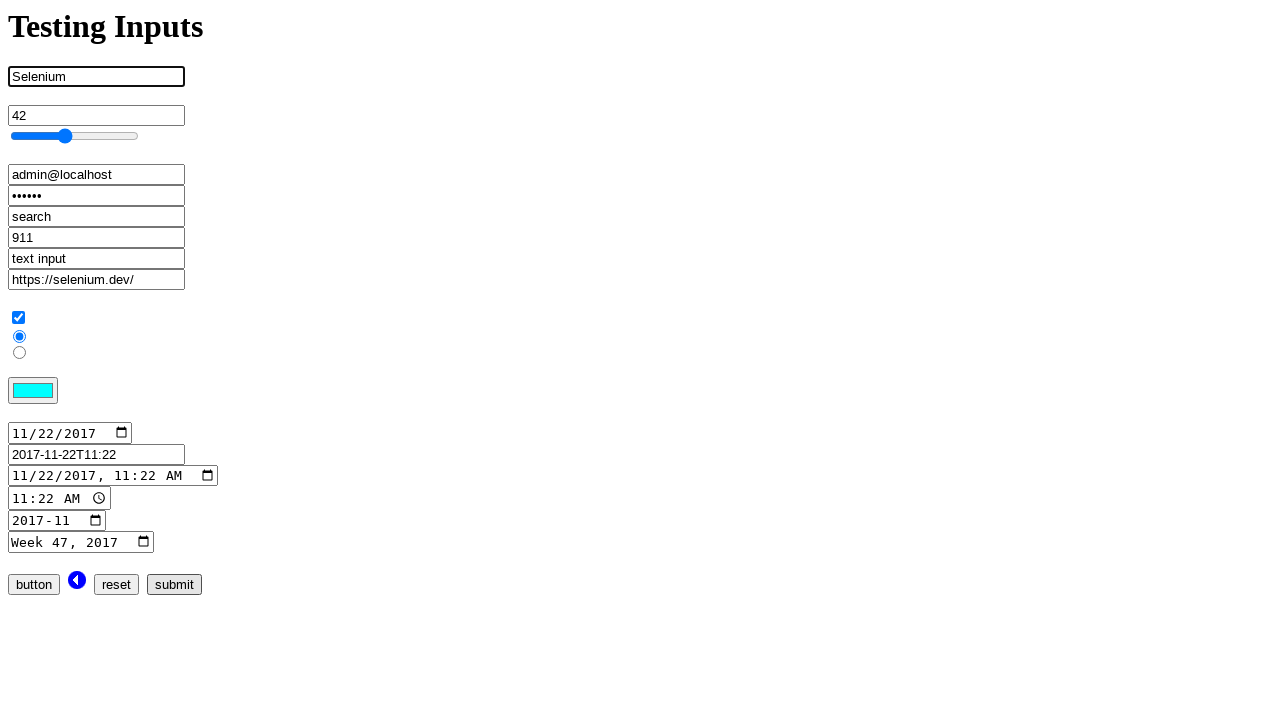

Checked if email input is visible
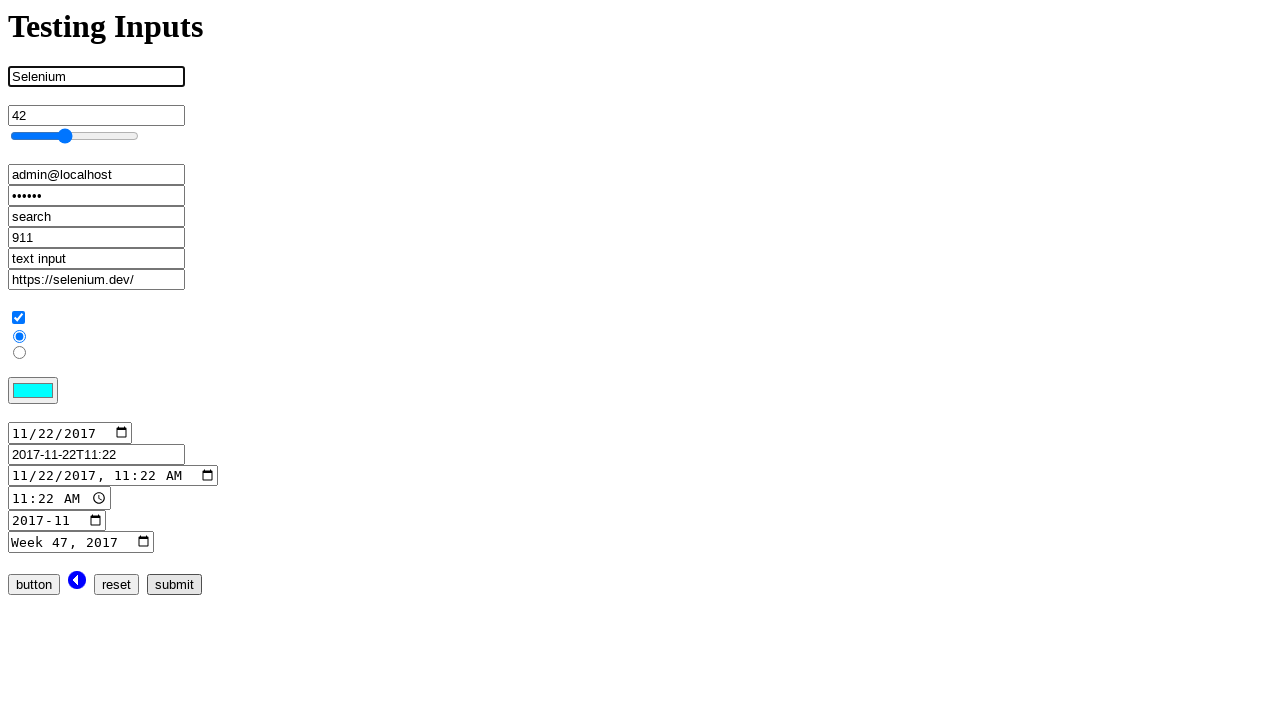

Checked if email input is enabled
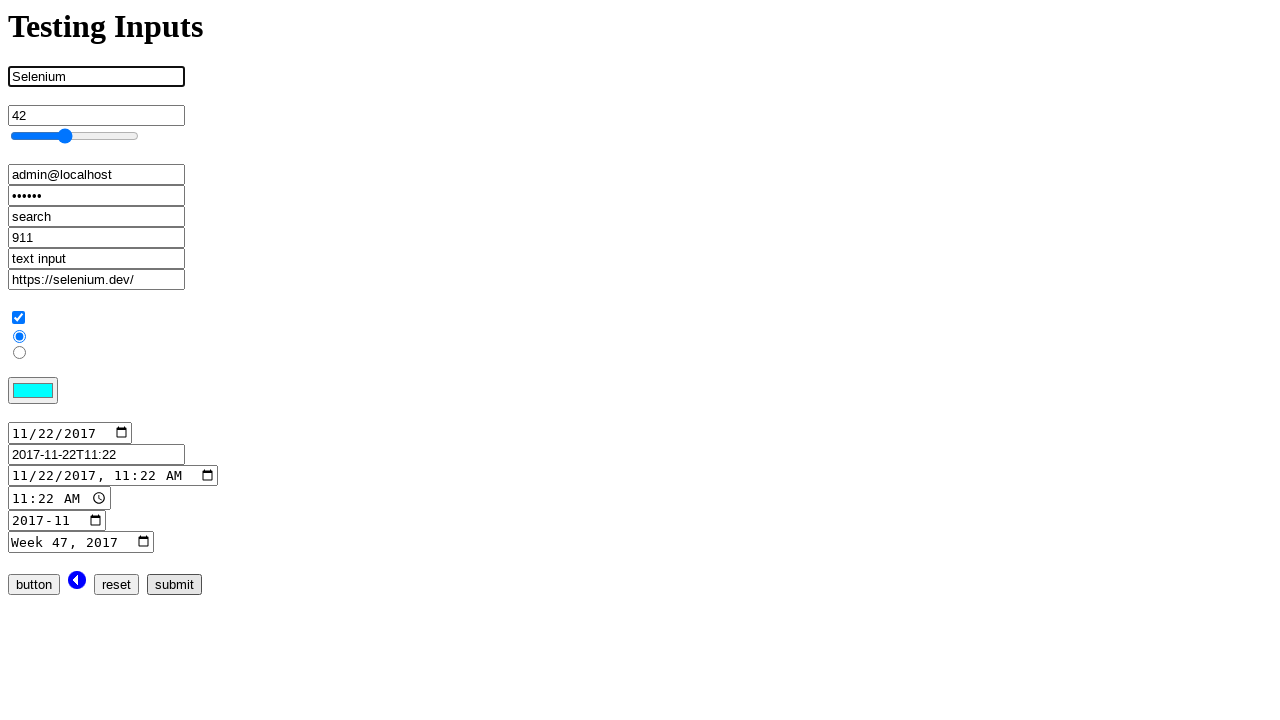

Clicked on 'no_type' input field at (96, 77) on input[name='no_type']
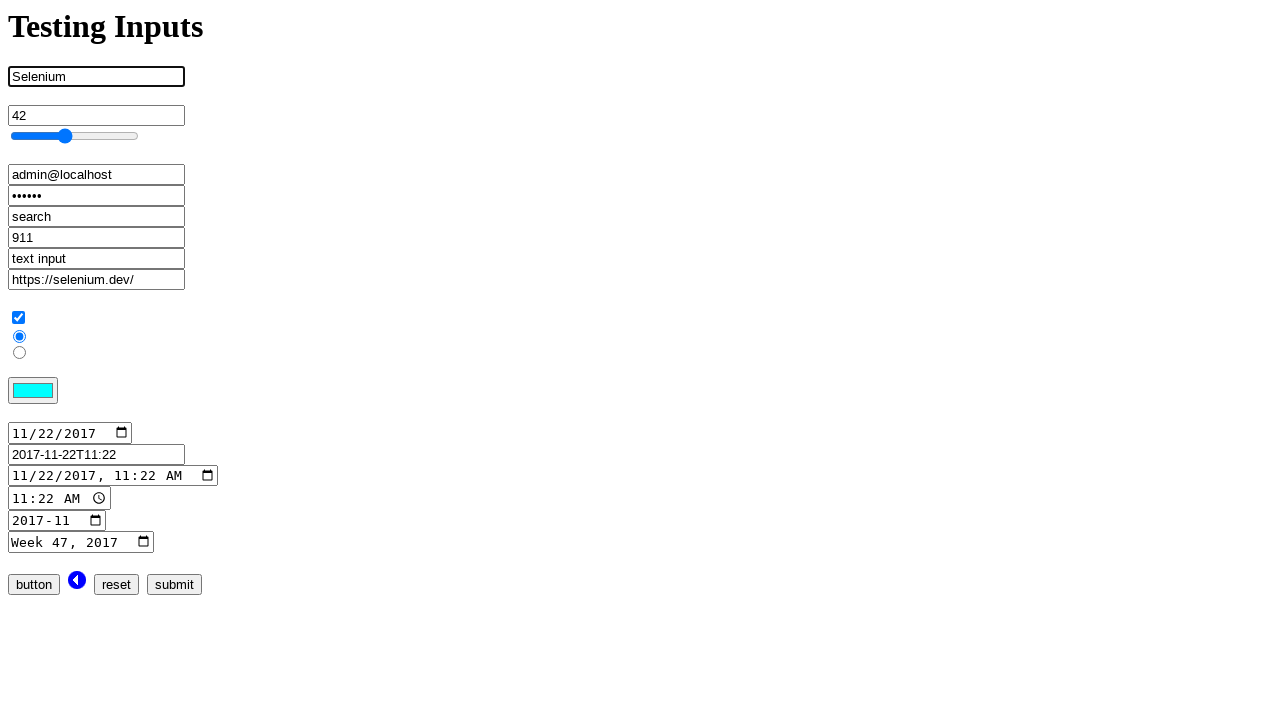

Pressed Shift key down
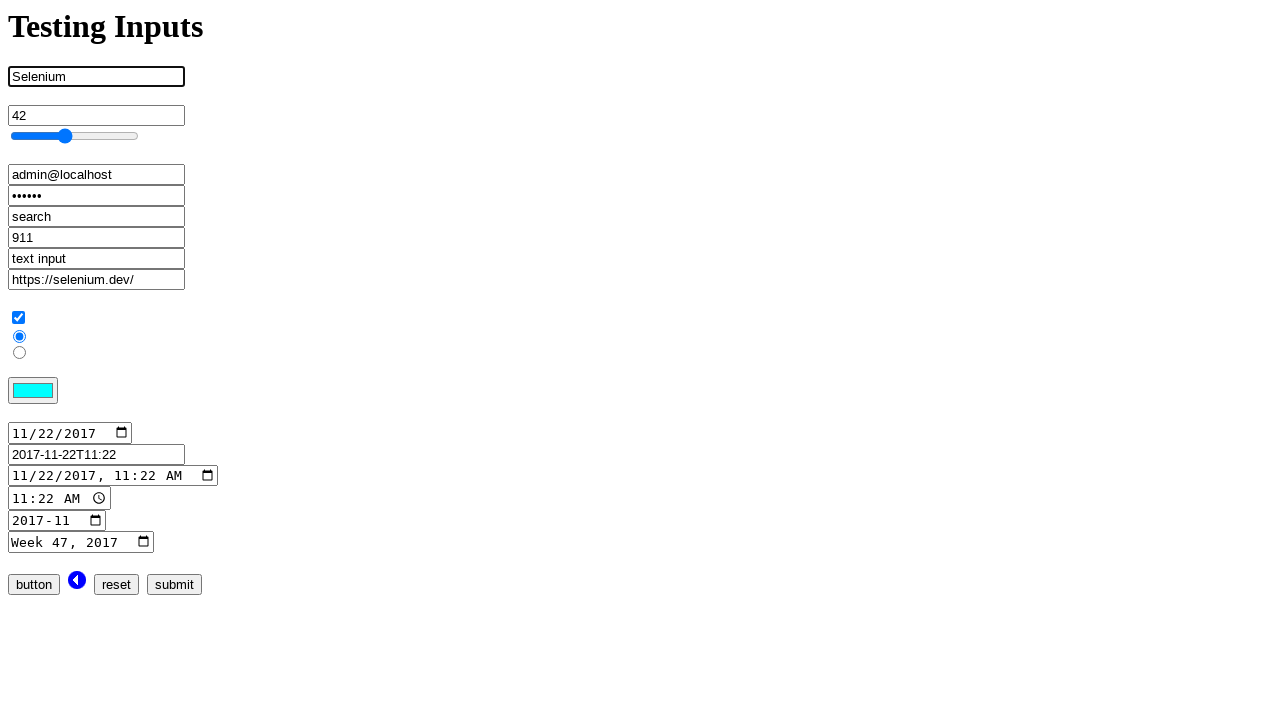

Pressed 'a' key with Shift held
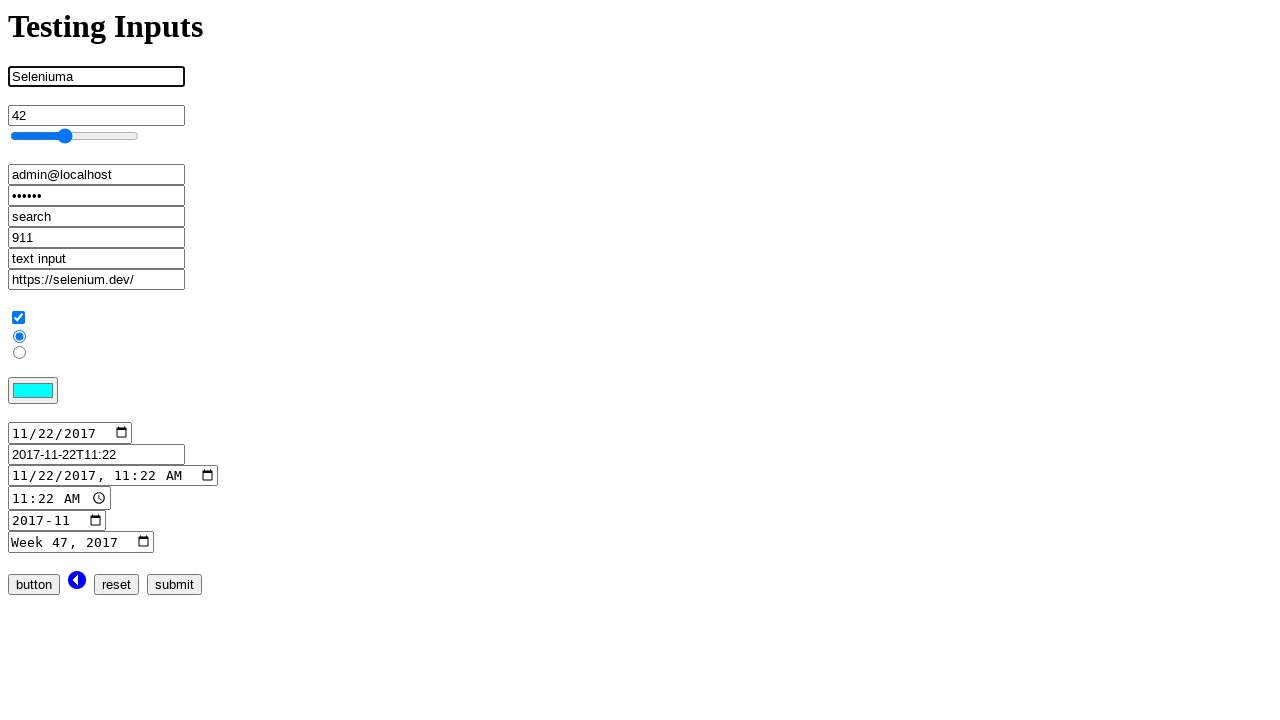

Released Shift key
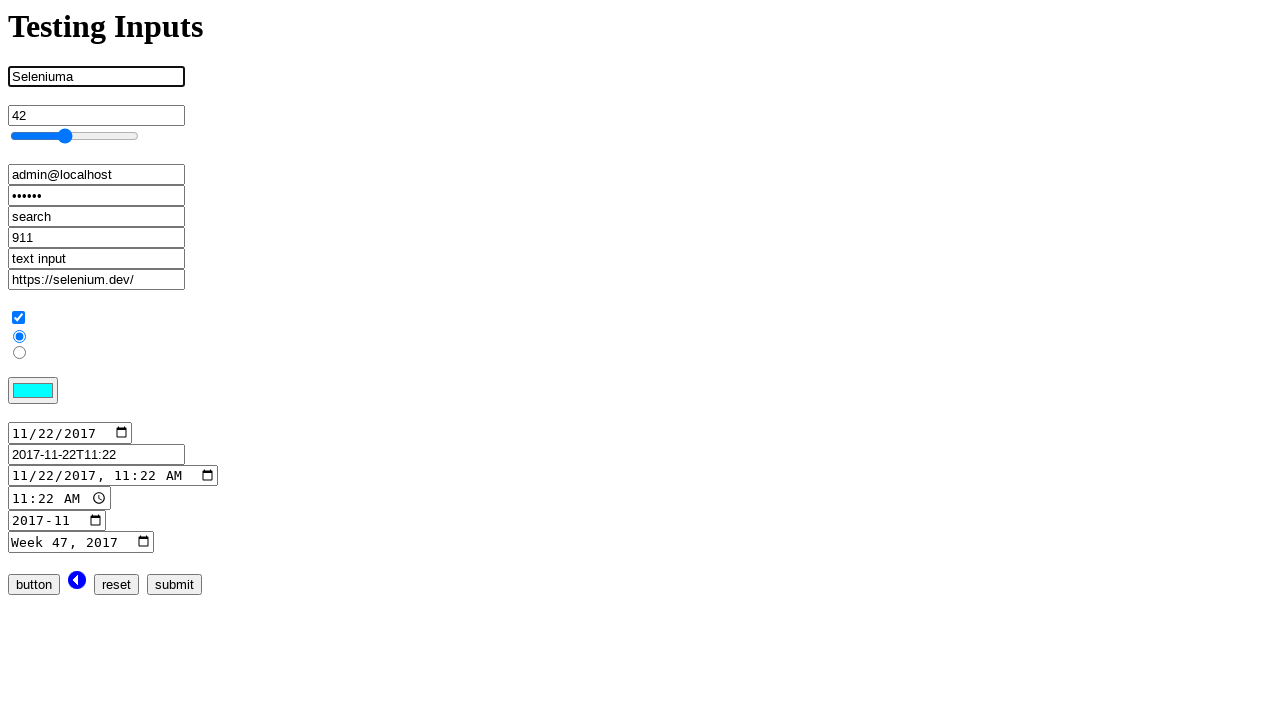

Navigated to colorPage.html
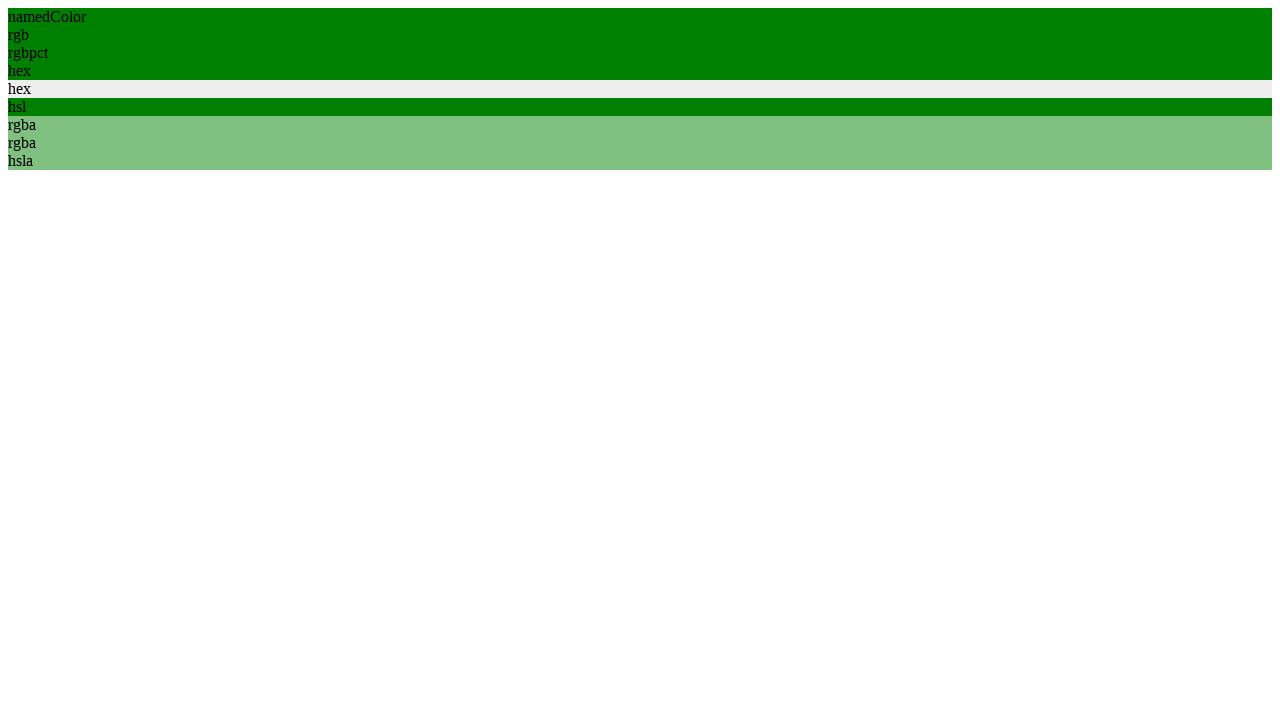

Retrieved CSS background color value from #namedColor element
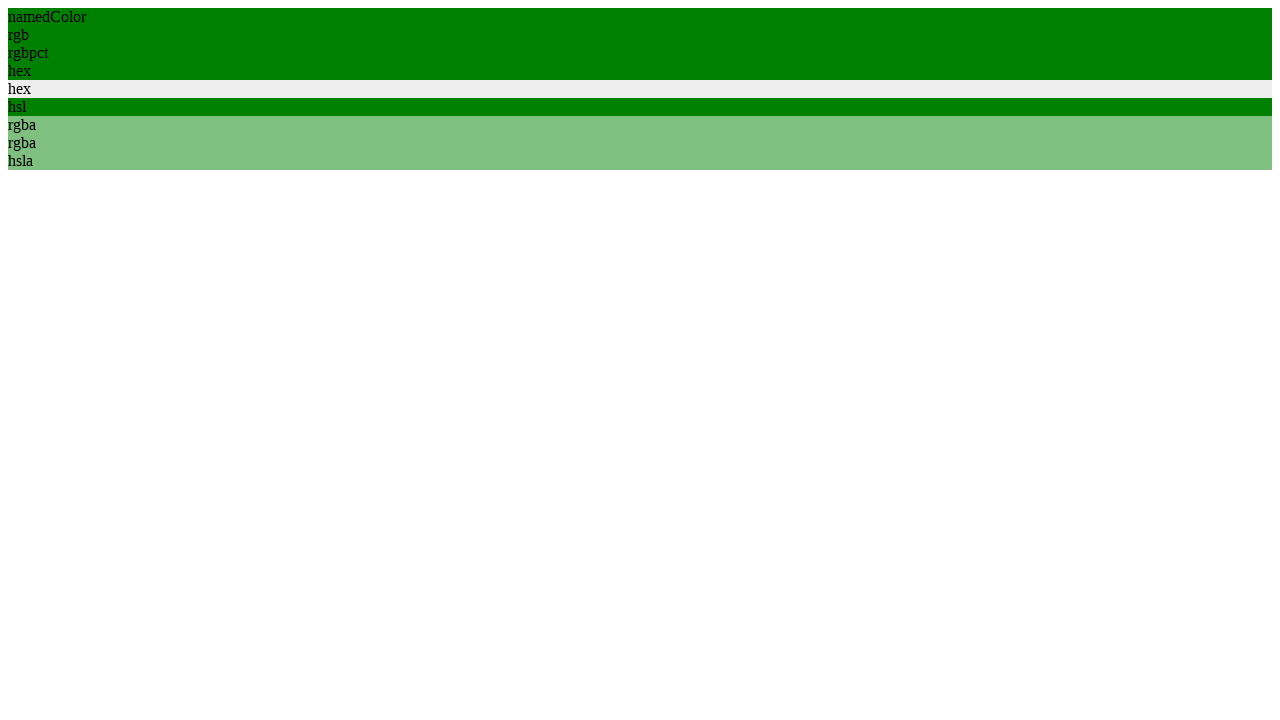

Navigated to linked_image.html
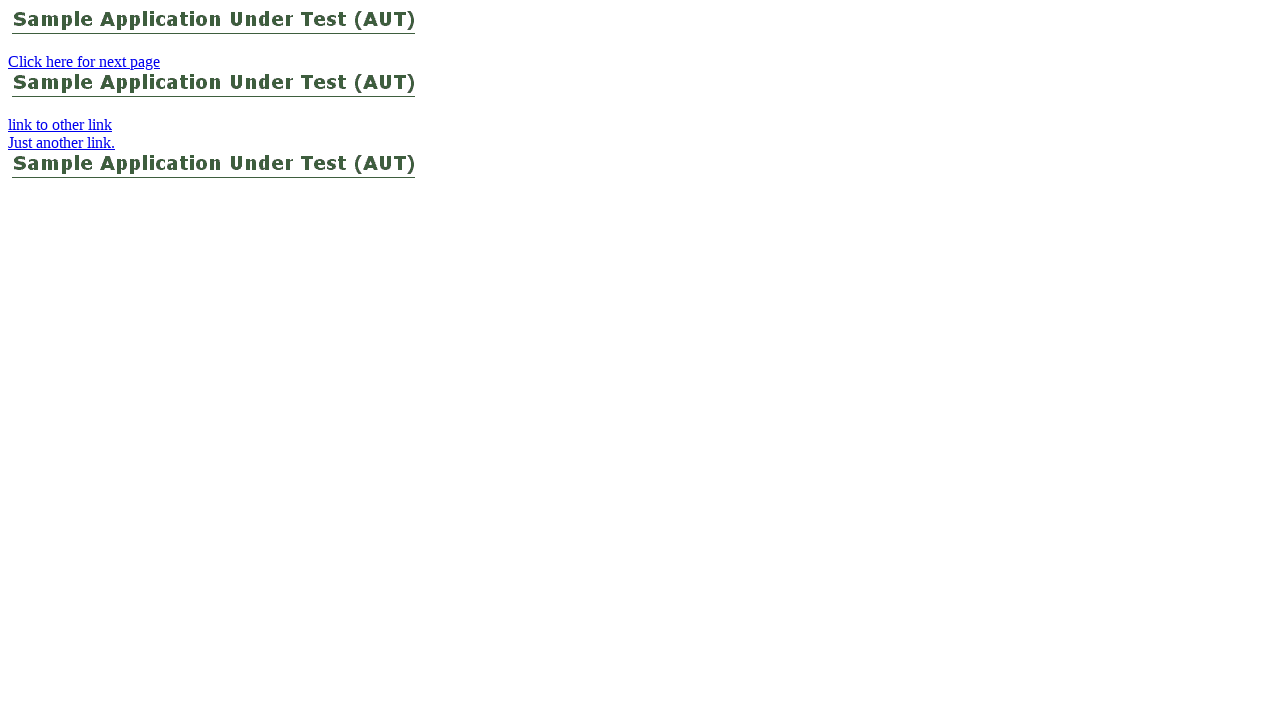

Retrieved text content from #justanotherLink element
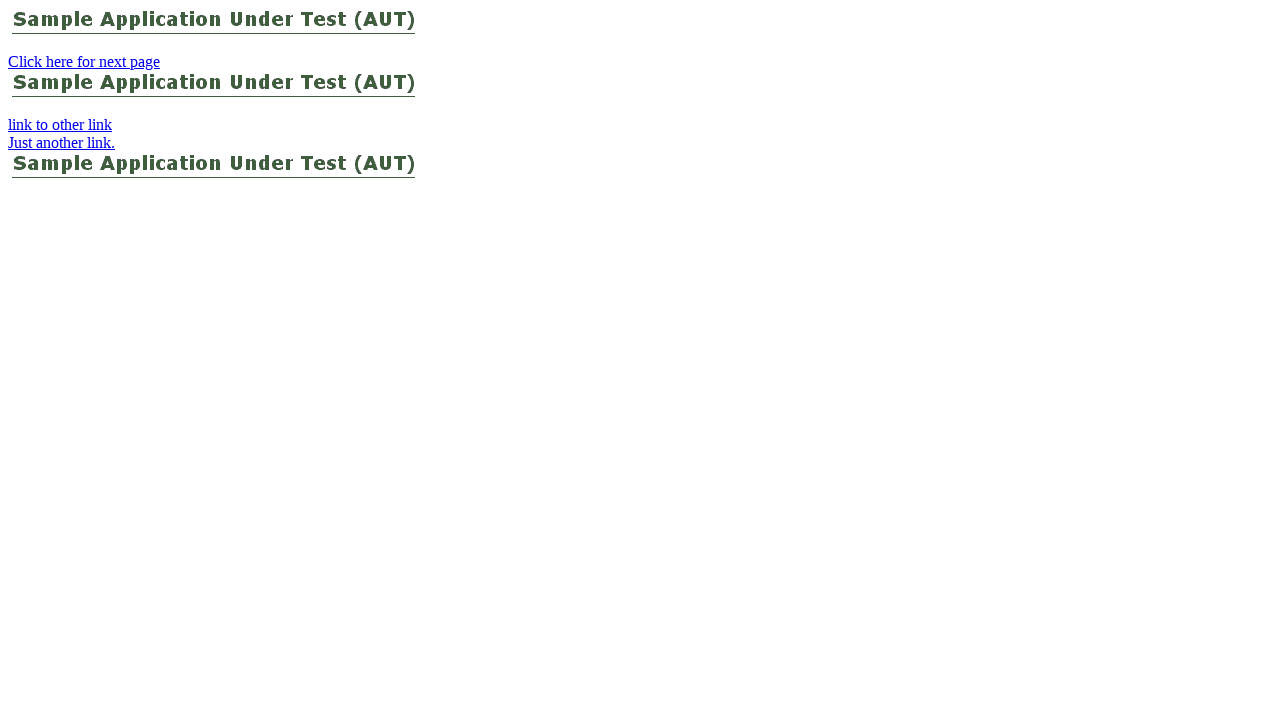

Navigated back to previous page
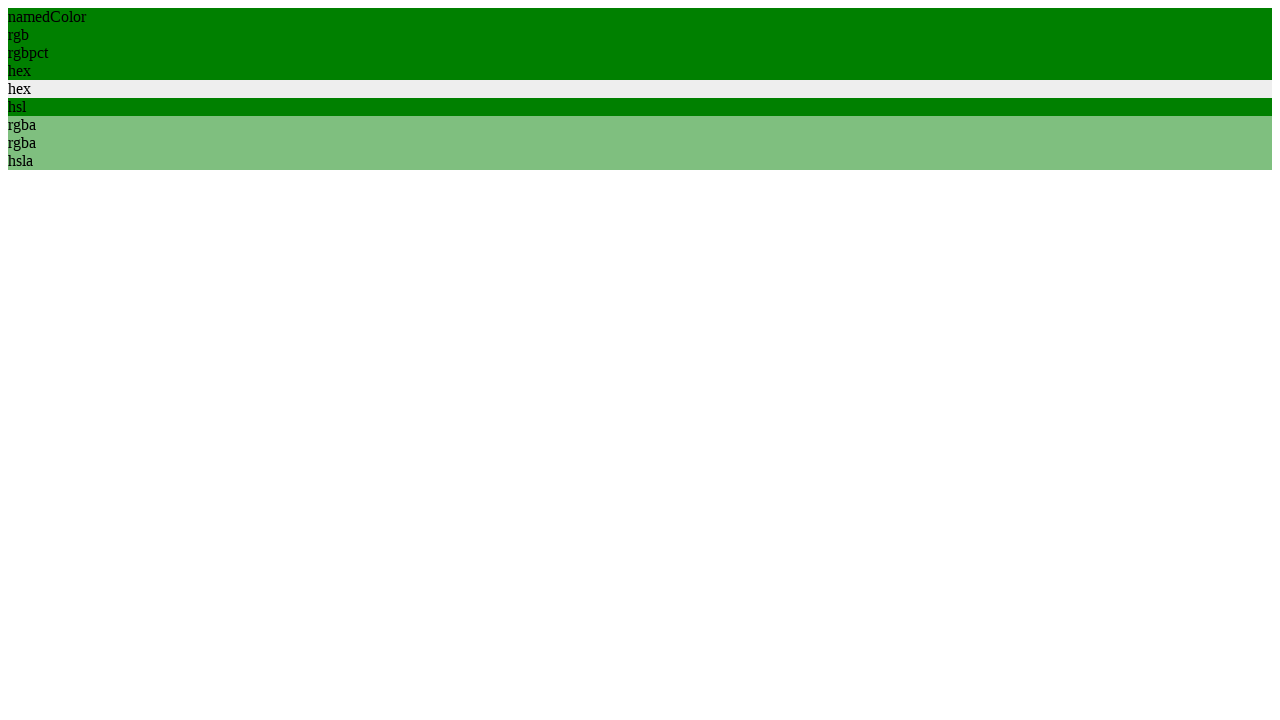

Navigated forward to next page
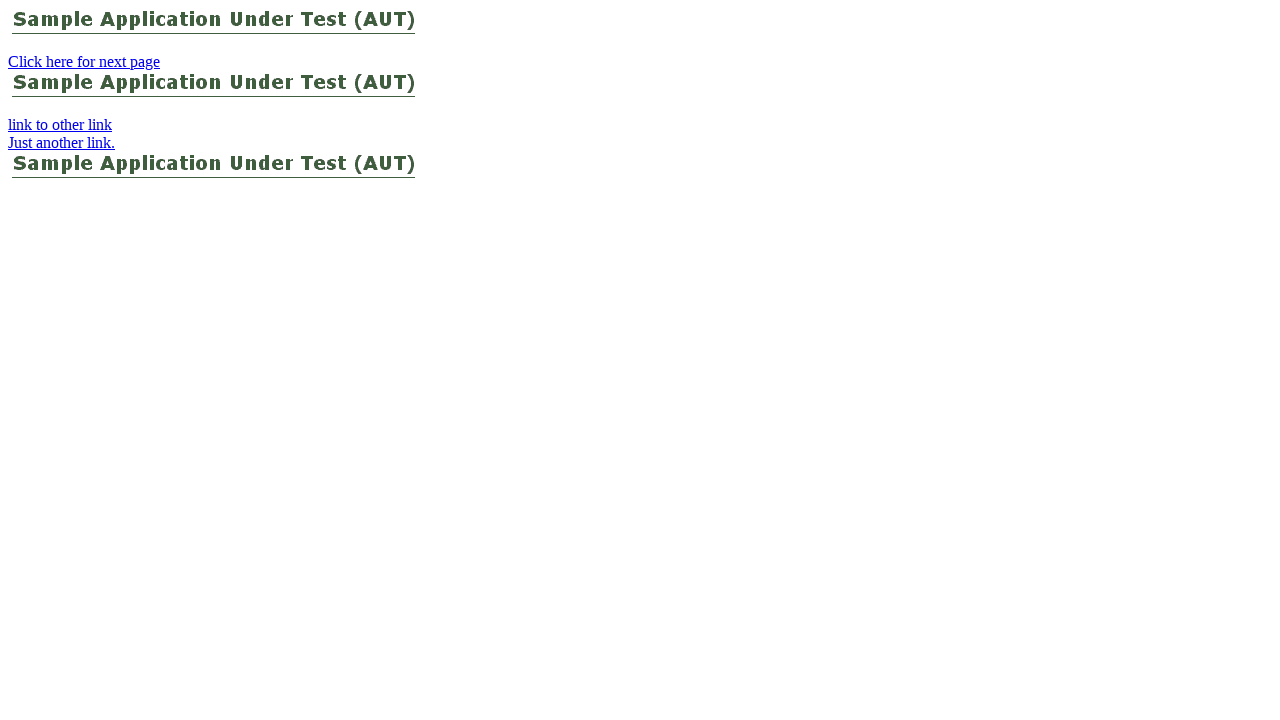

Reloaded the current page
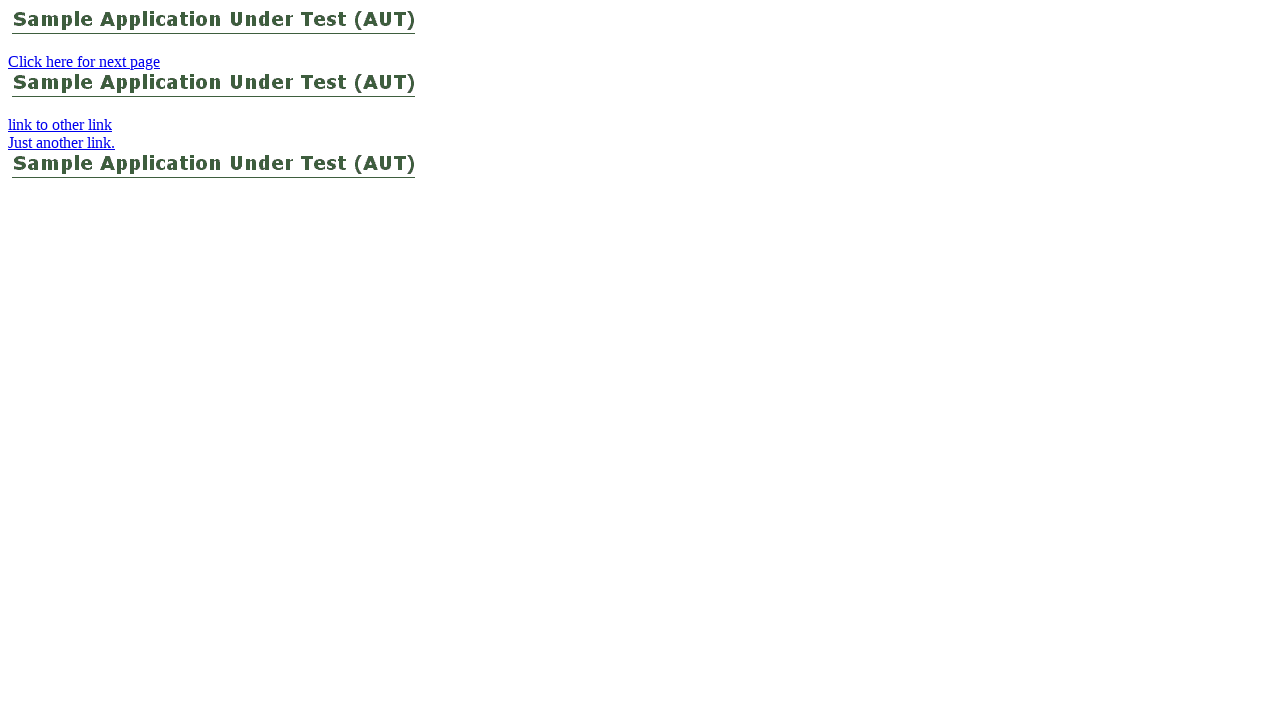

Navigated to demoqa.com buttons demo page
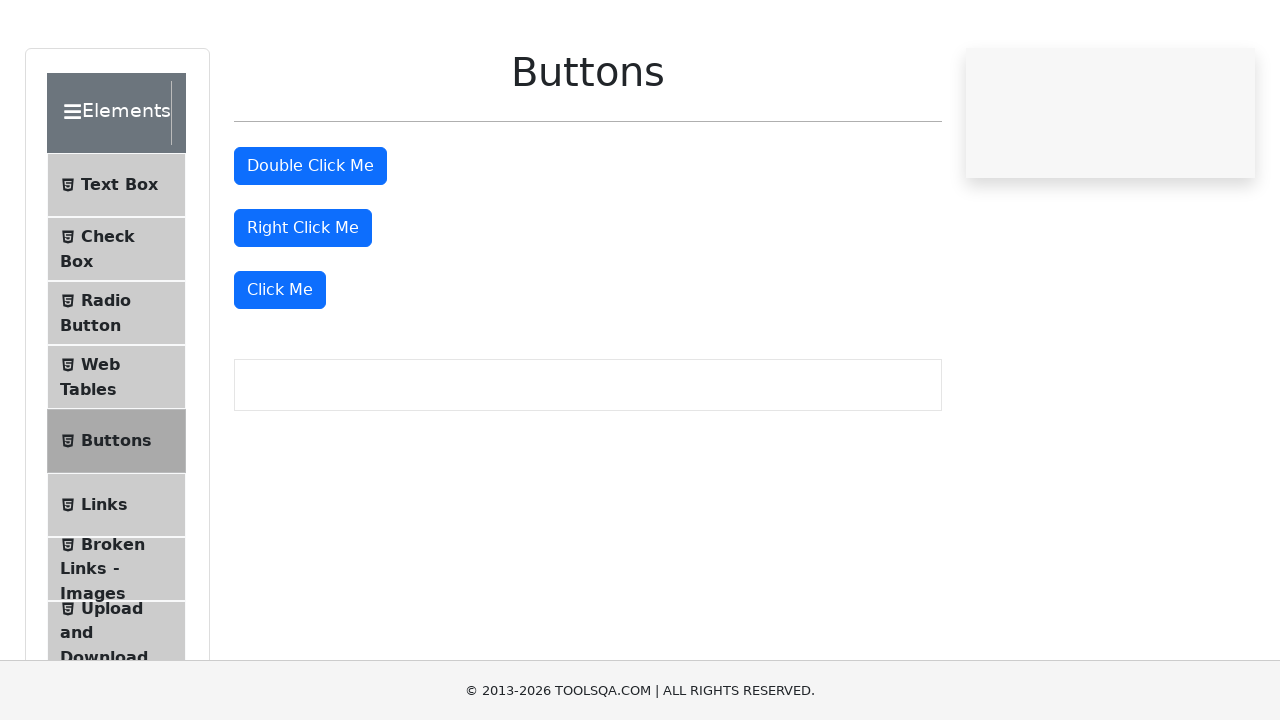

Right-clicked on #rightClickBtn button at (303, 304) on #rightClickBtn
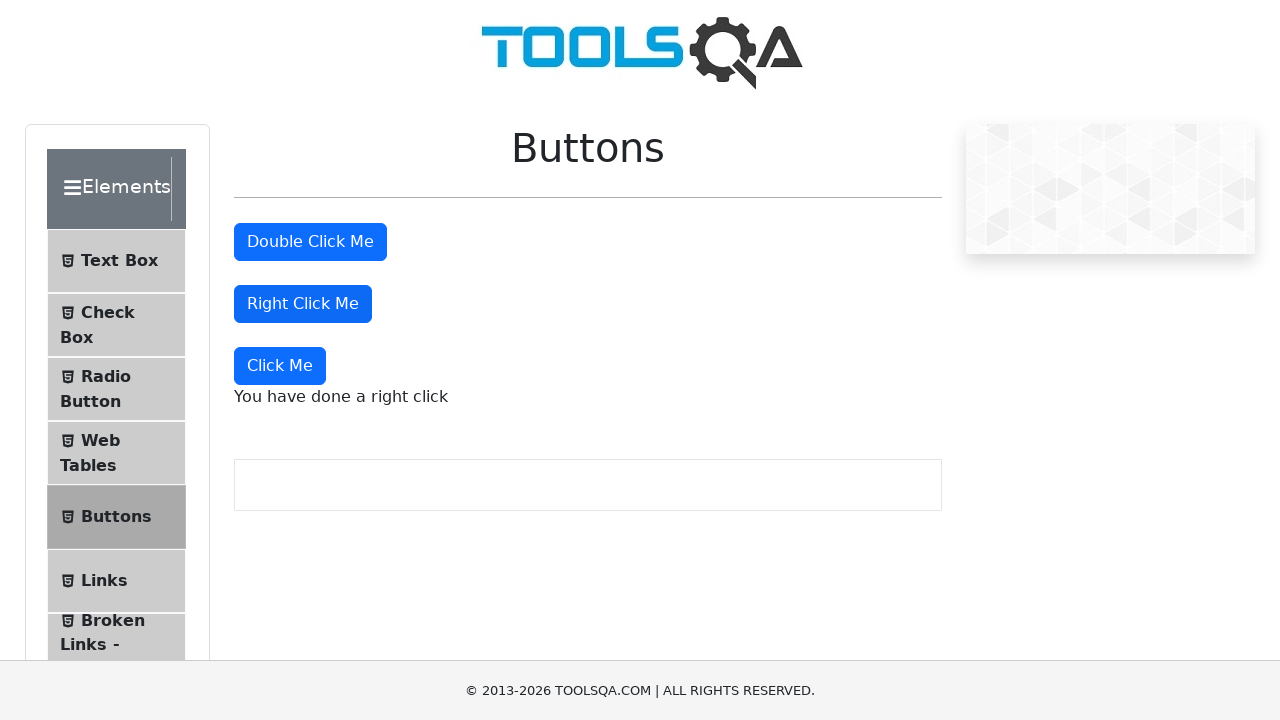

Double-clicked on #doubleClickBtn button at (310, 242) on #doubleClickBtn
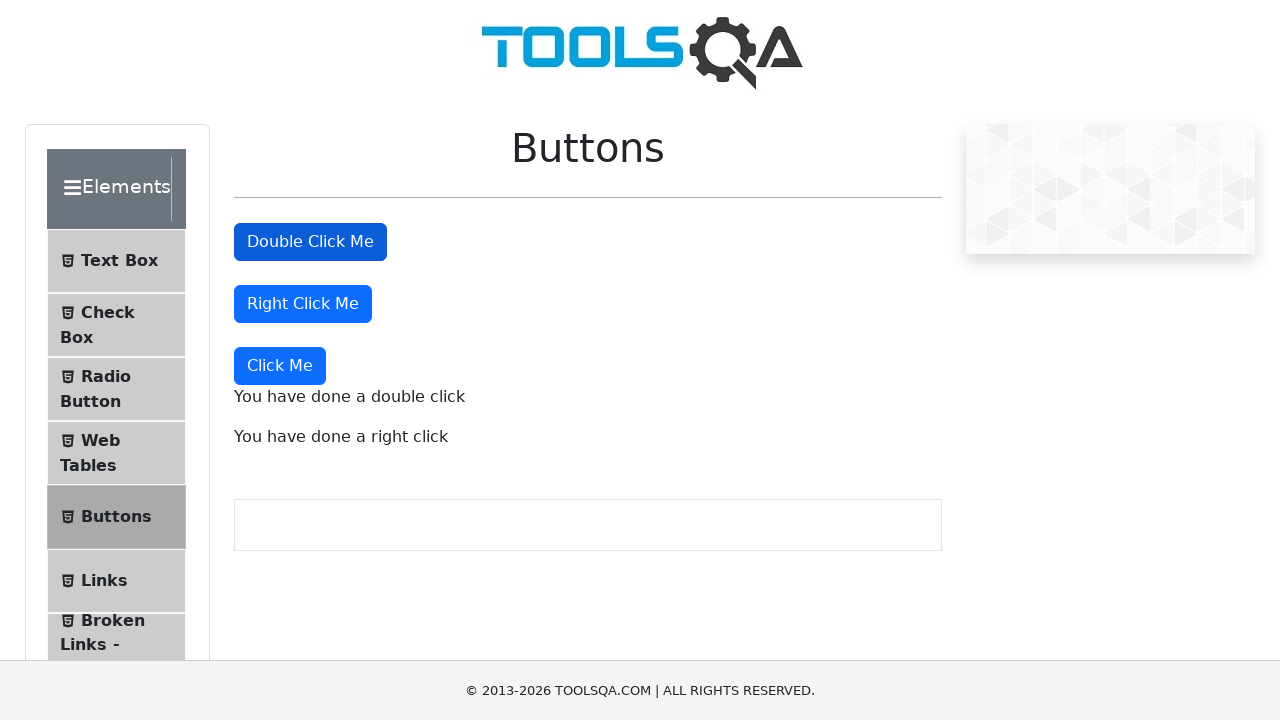

Navigated to drag and drop demo page
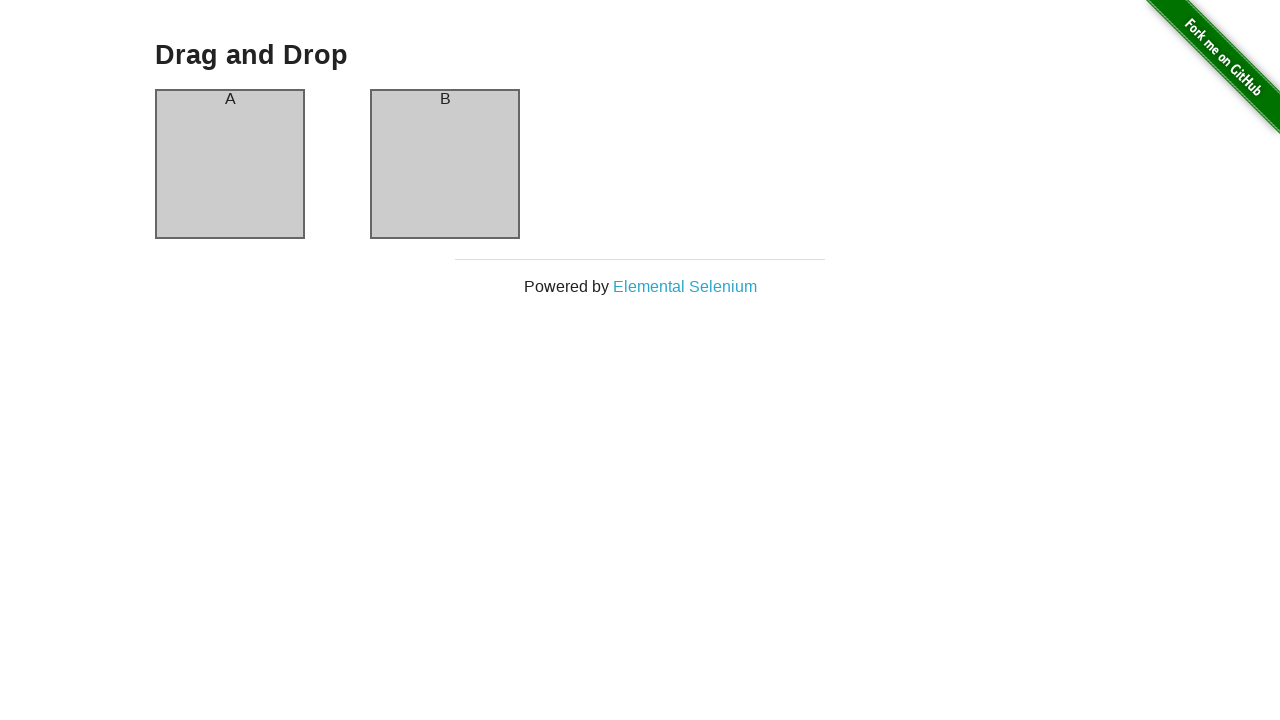

Hovered over #column-a element at (230, 164) on #column-a
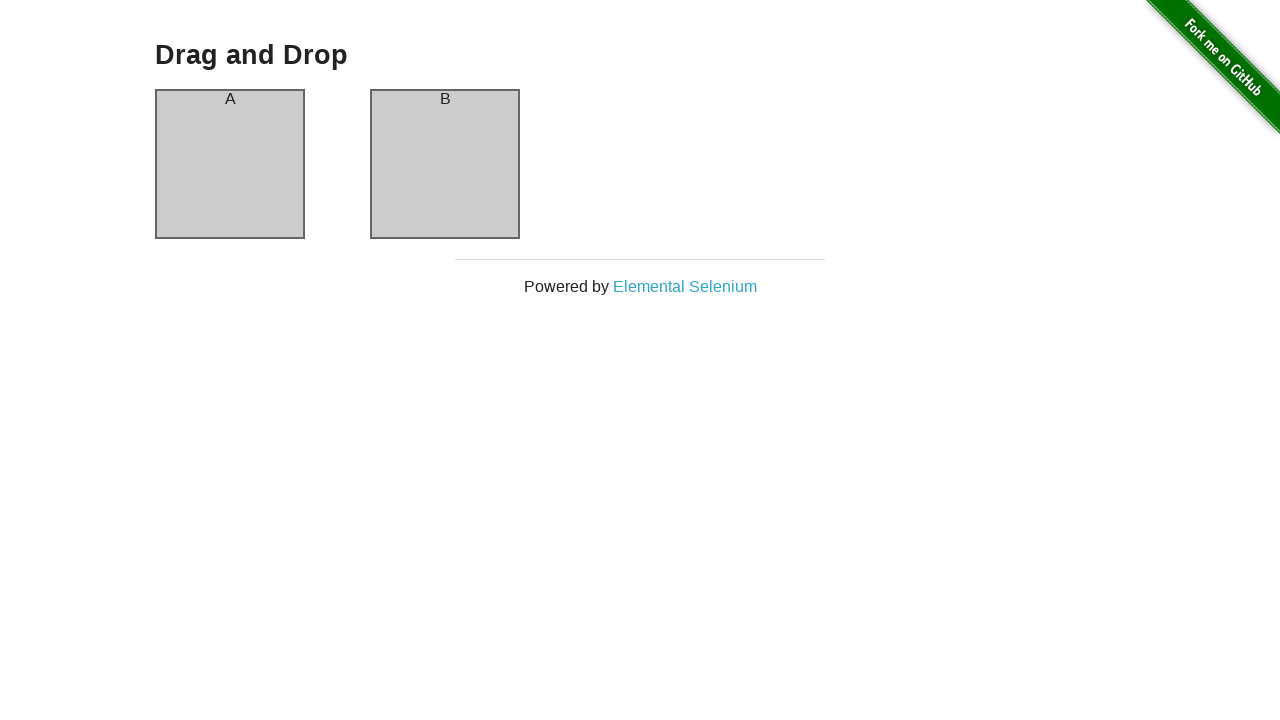

Dragged #column-a and dropped it on #column-b at (445, 164)
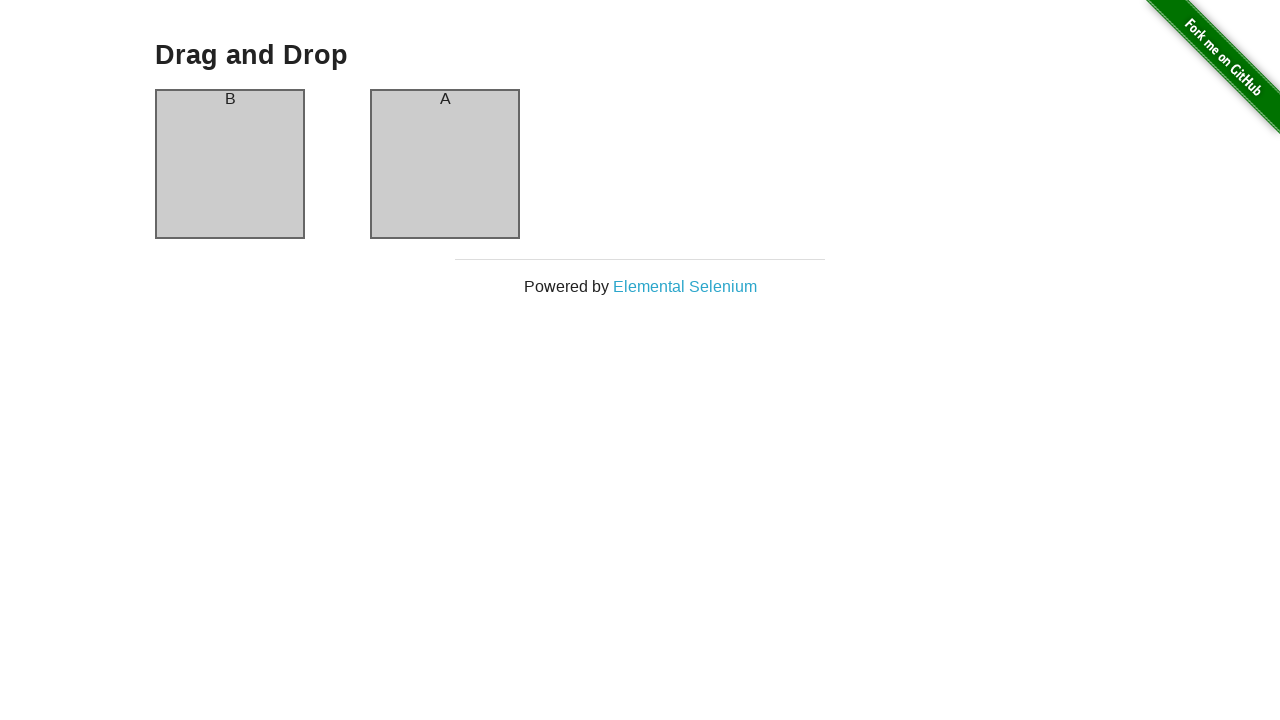

Navigated to infinite scroll demo page
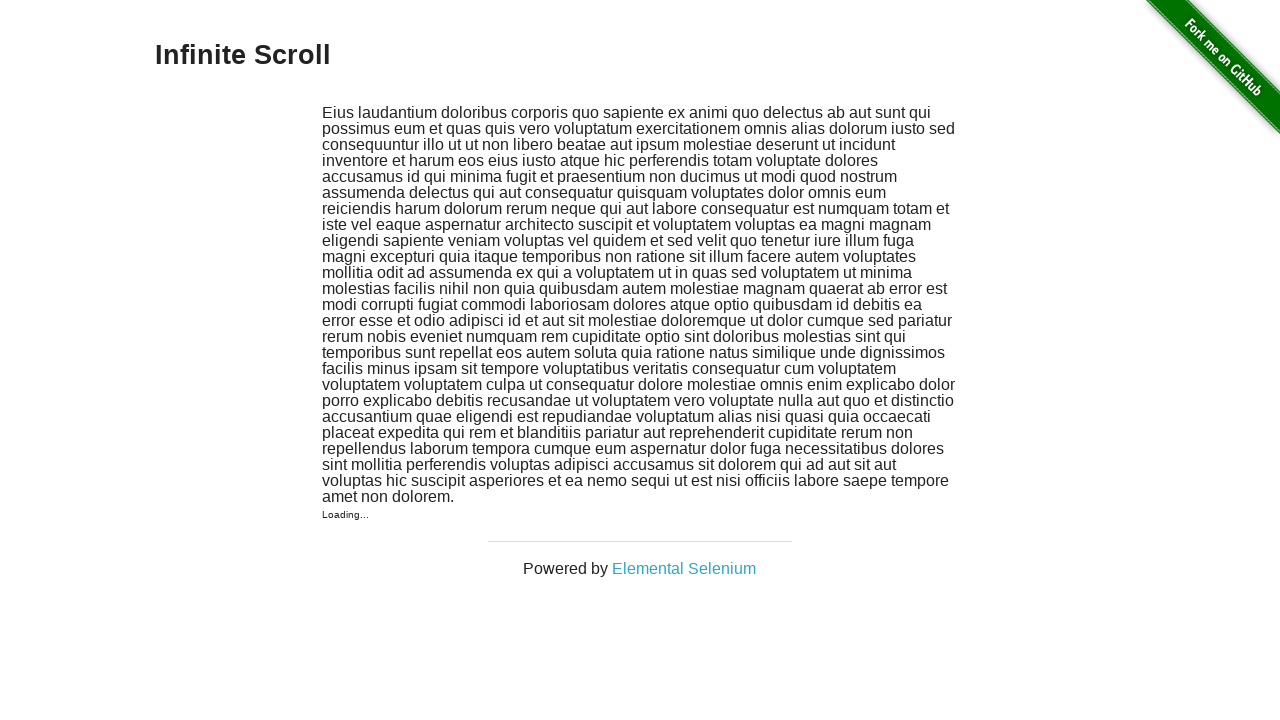

Scrolled down 500 pixels (iteration 1/20)
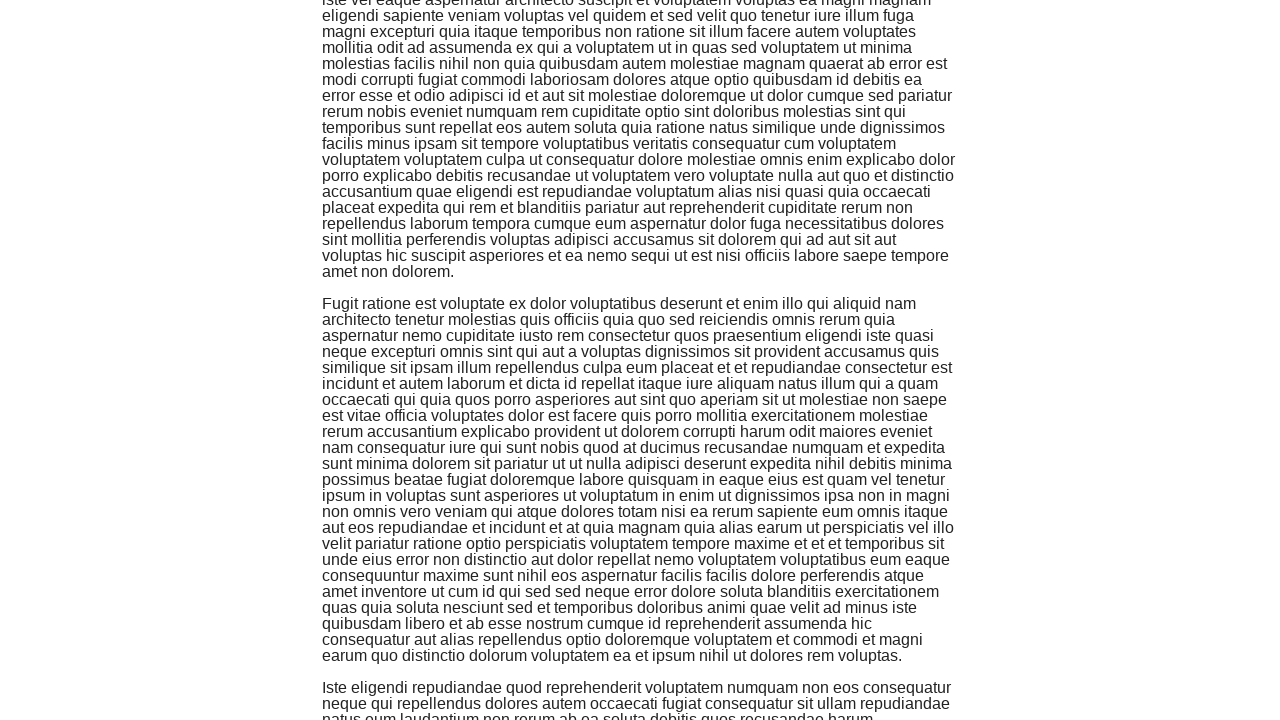

Waited 500ms for content to load
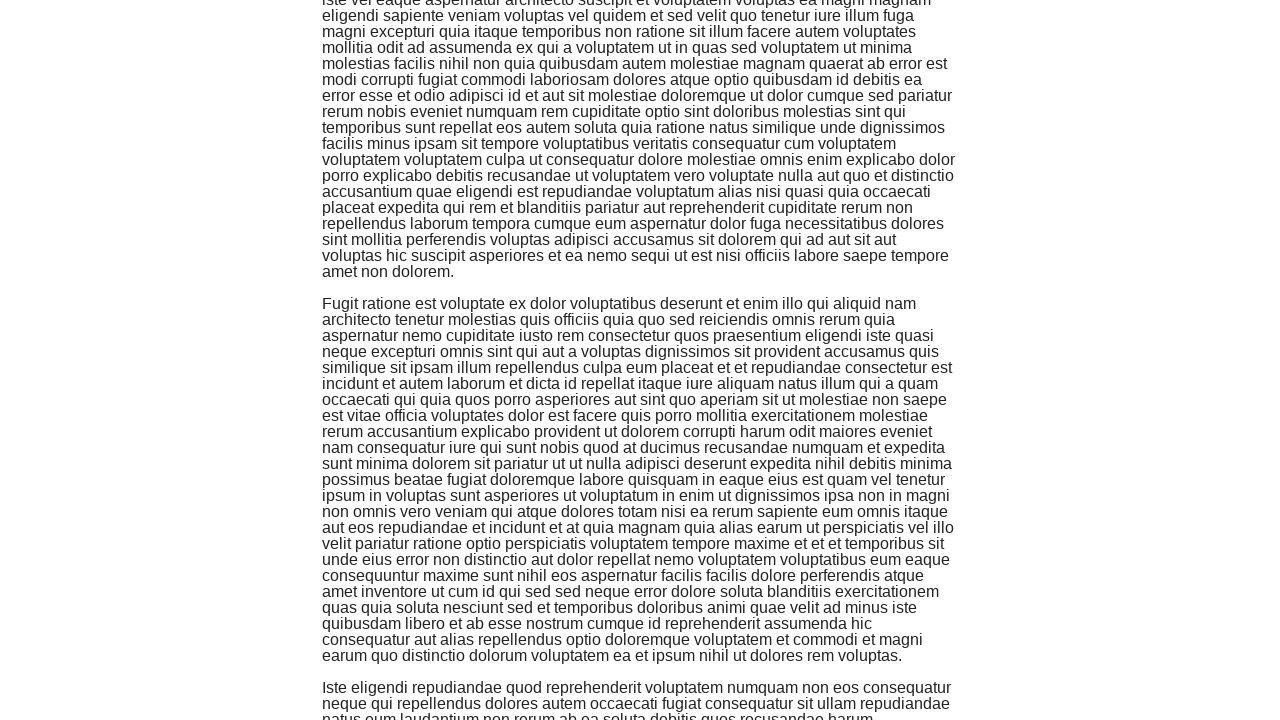

Scrolled down 500 pixels (iteration 2/20)
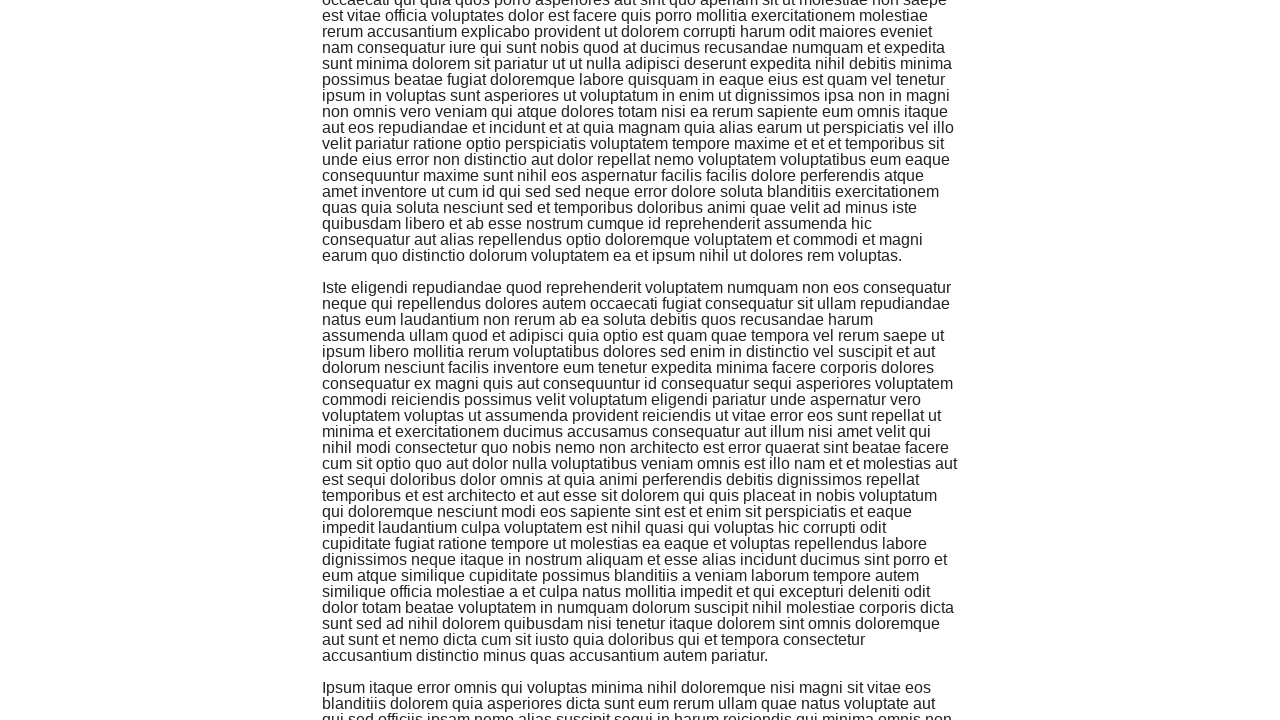

Waited 500ms for content to load
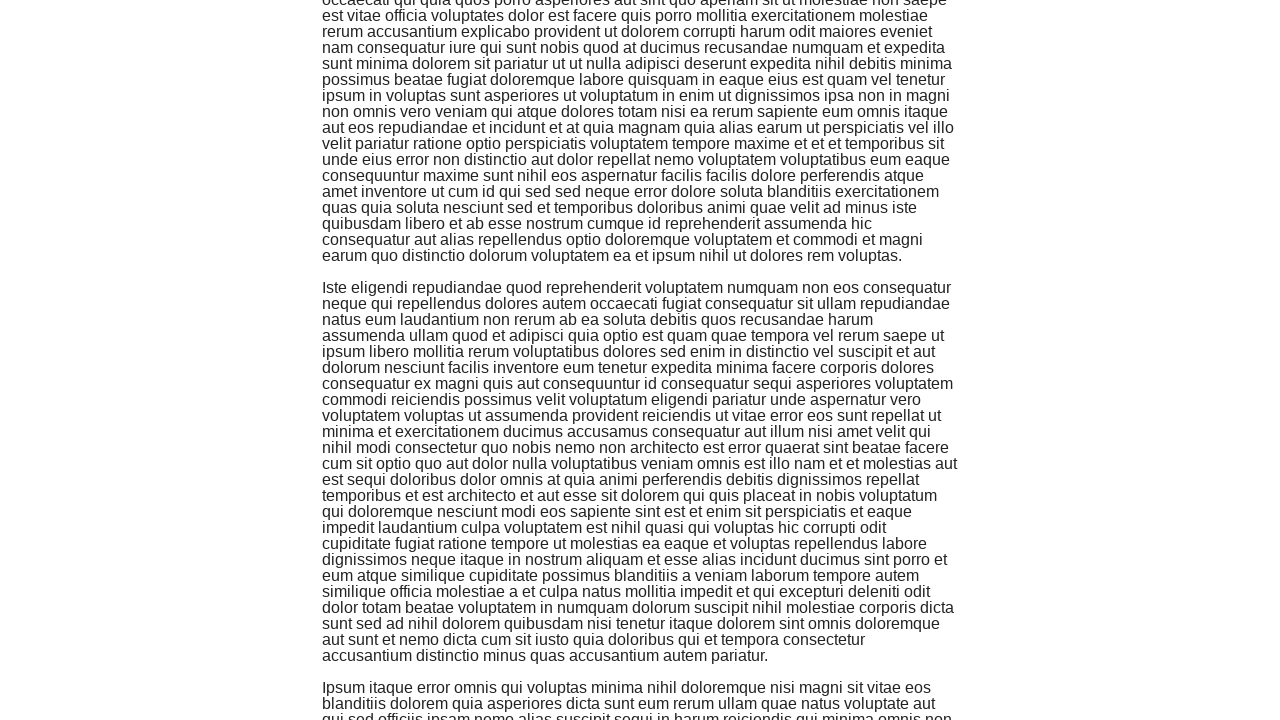

Scrolled down 500 pixels (iteration 3/20)
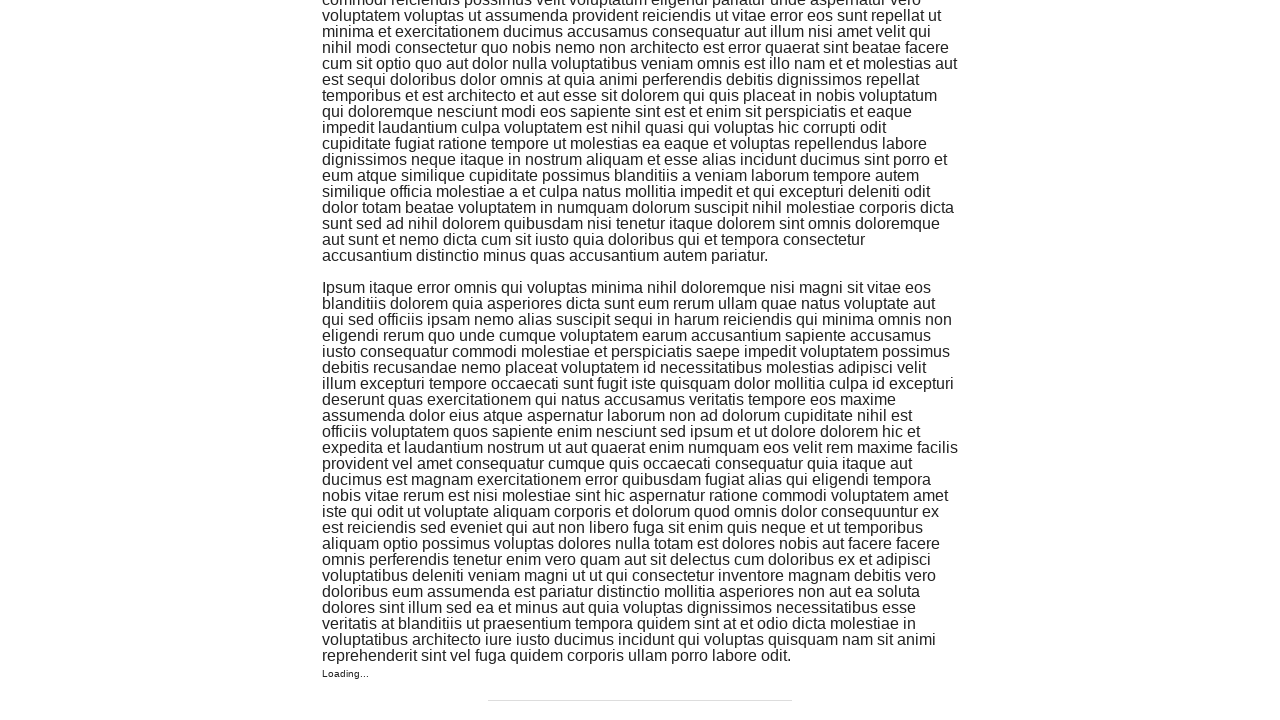

Waited 500ms for content to load
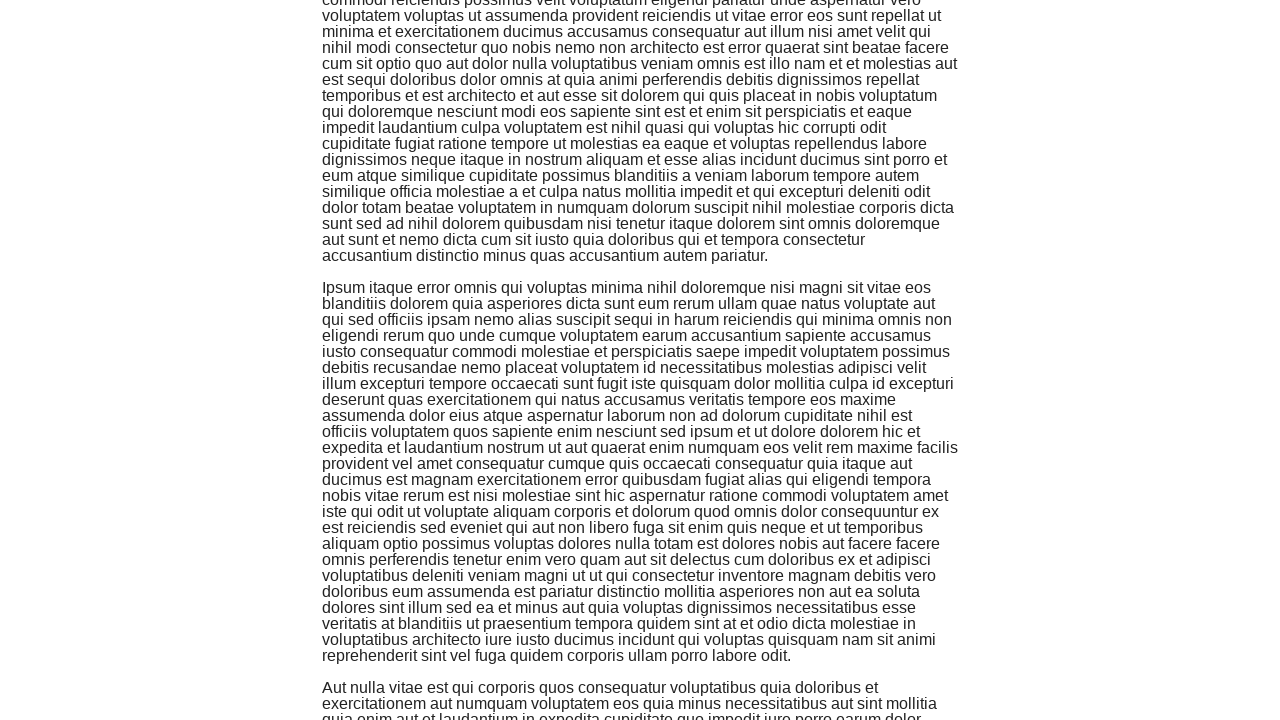

Scrolled down 500 pixels (iteration 4/20)
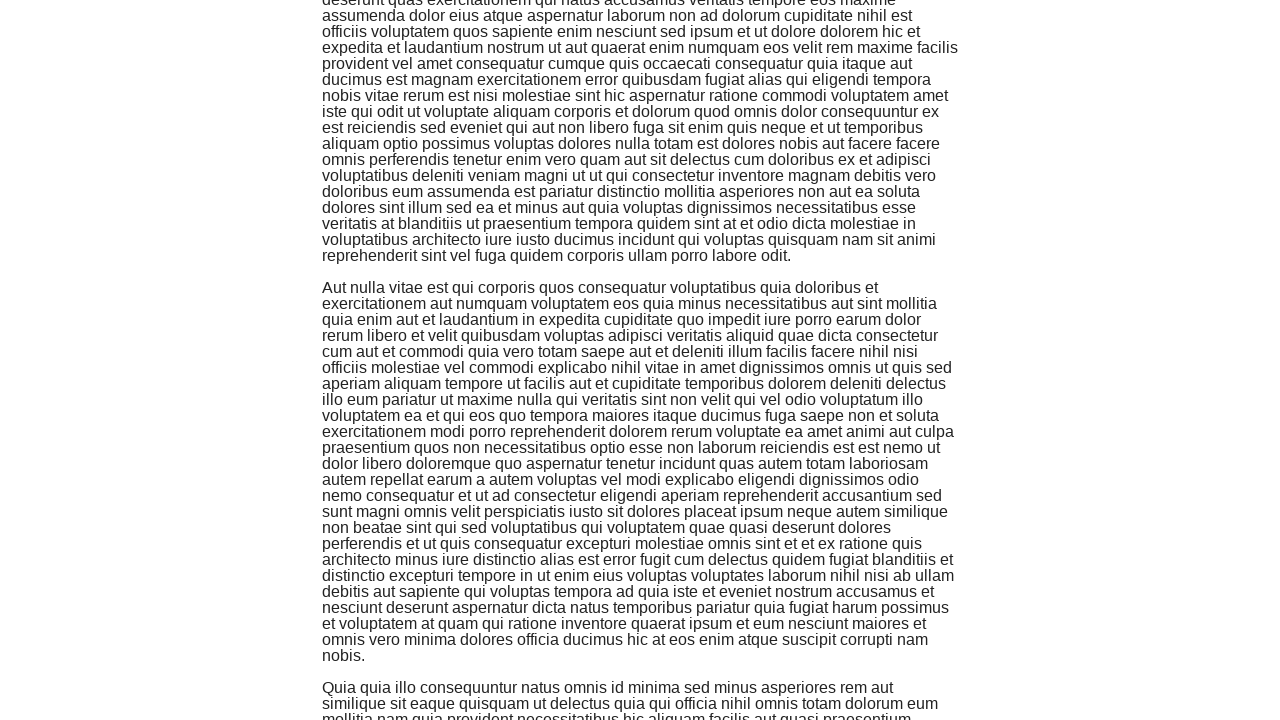

Waited 500ms for content to load
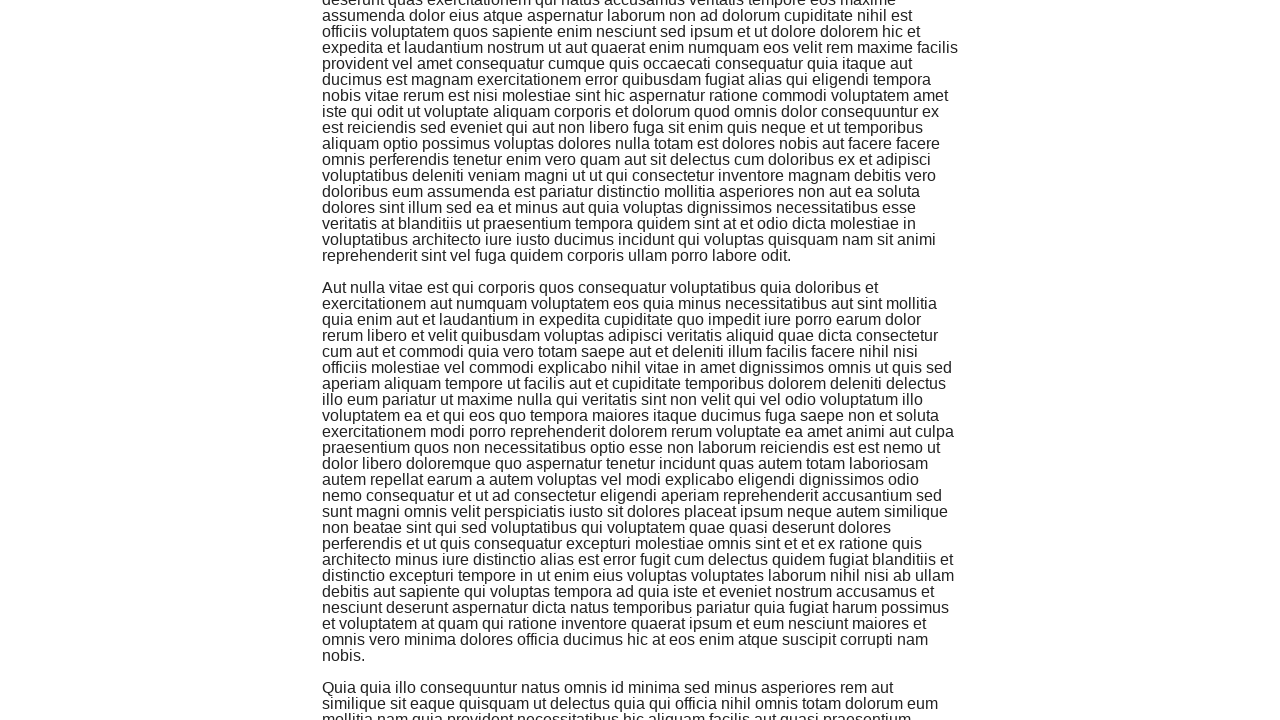

Scrolled down 500 pixels (iteration 5/20)
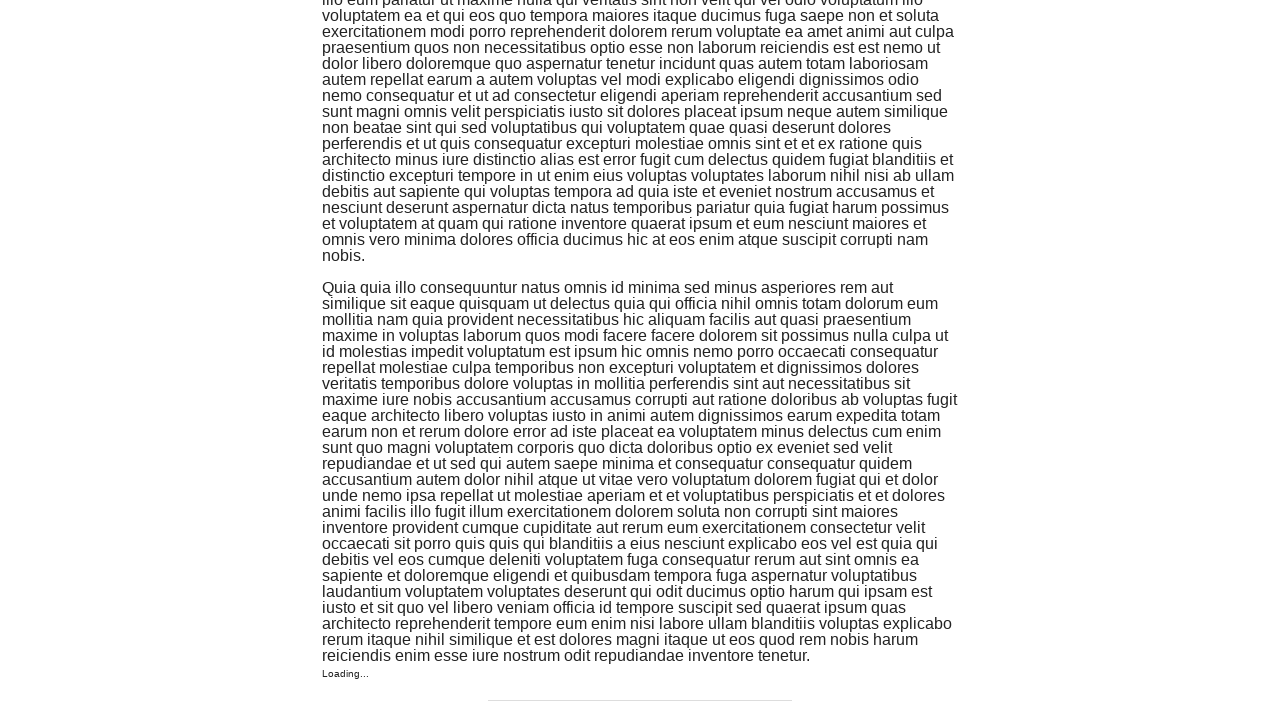

Waited 500ms for content to load
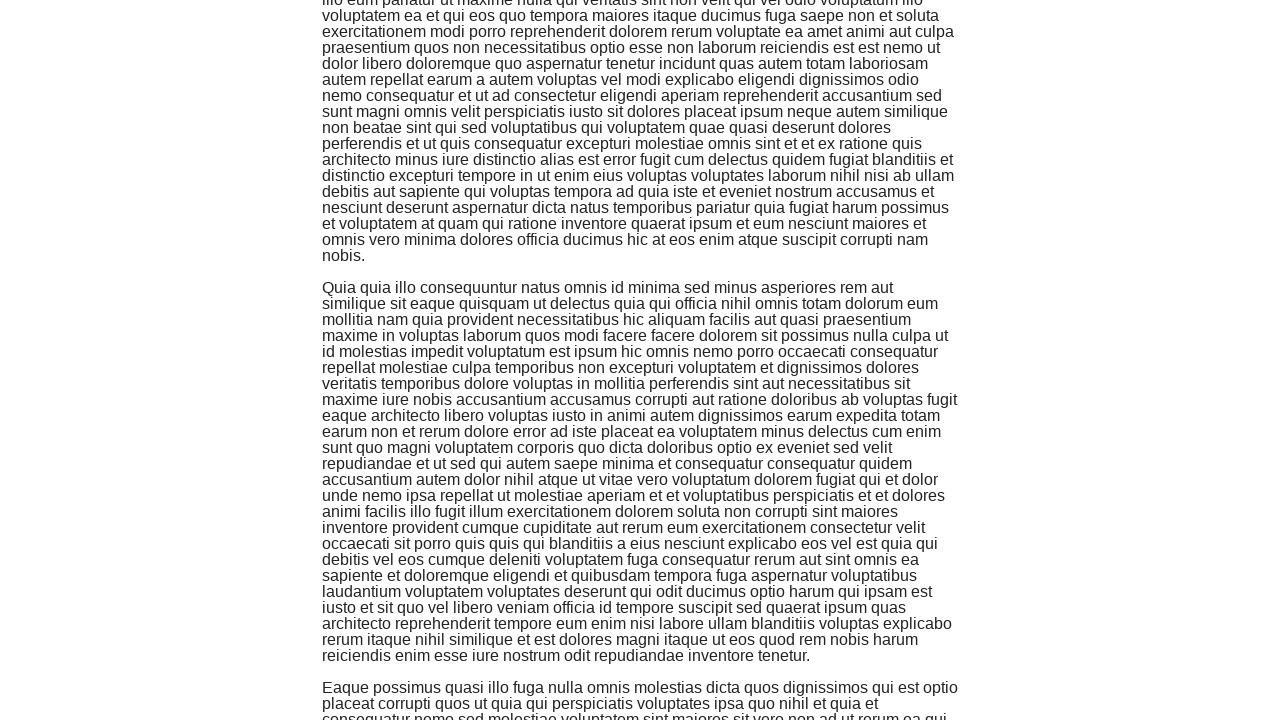

Scrolled down 500 pixels (iteration 6/20)
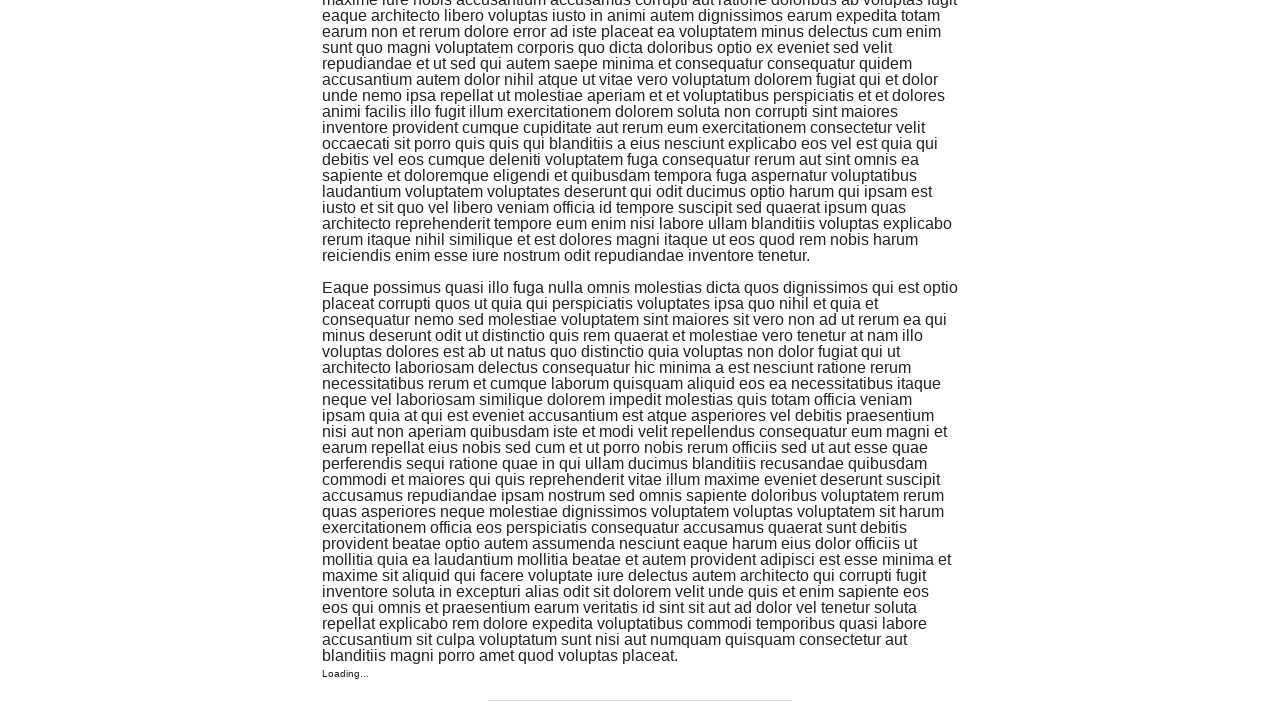

Waited 500ms for content to load
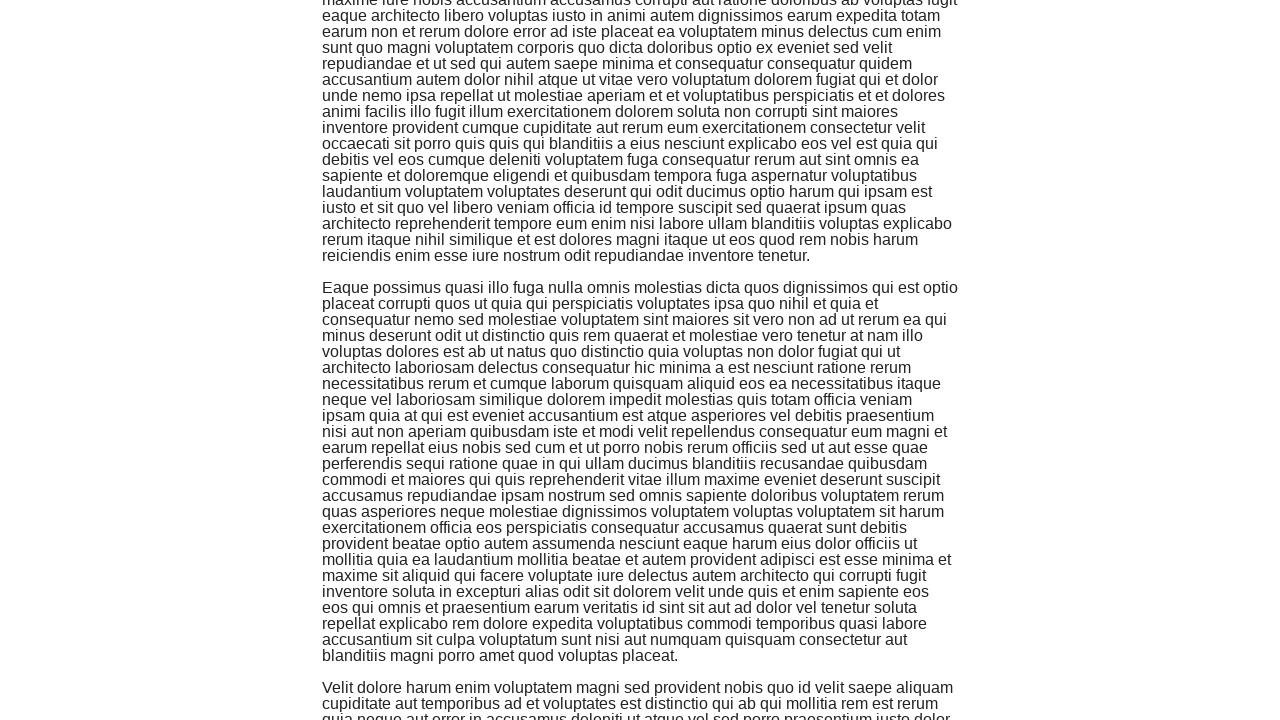

Scrolled down 500 pixels (iteration 7/20)
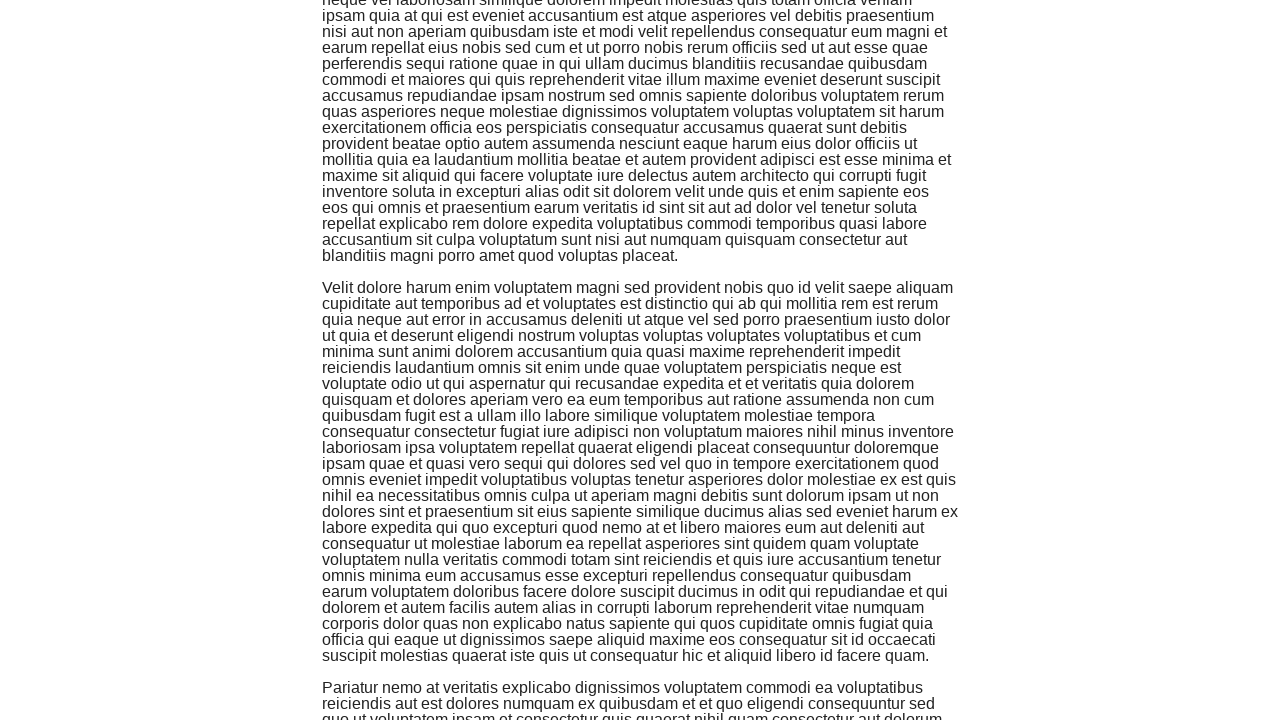

Waited 500ms for content to load
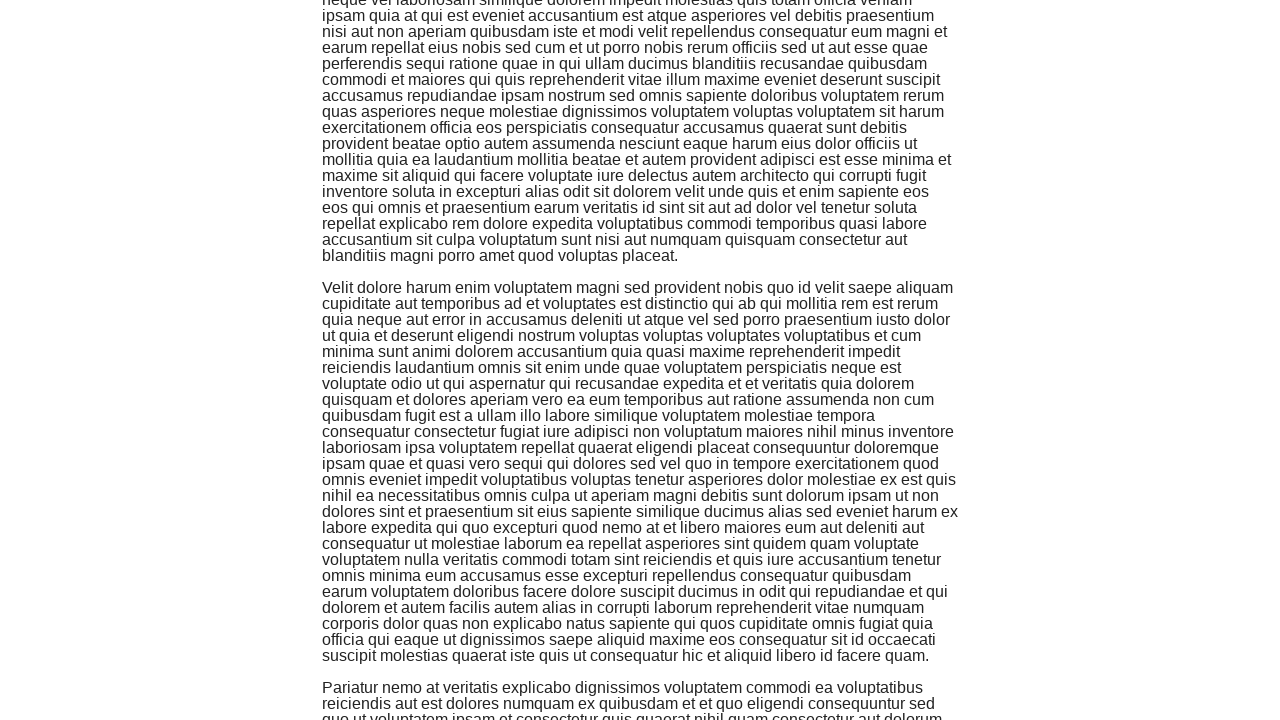

Scrolled down 500 pixels (iteration 8/20)
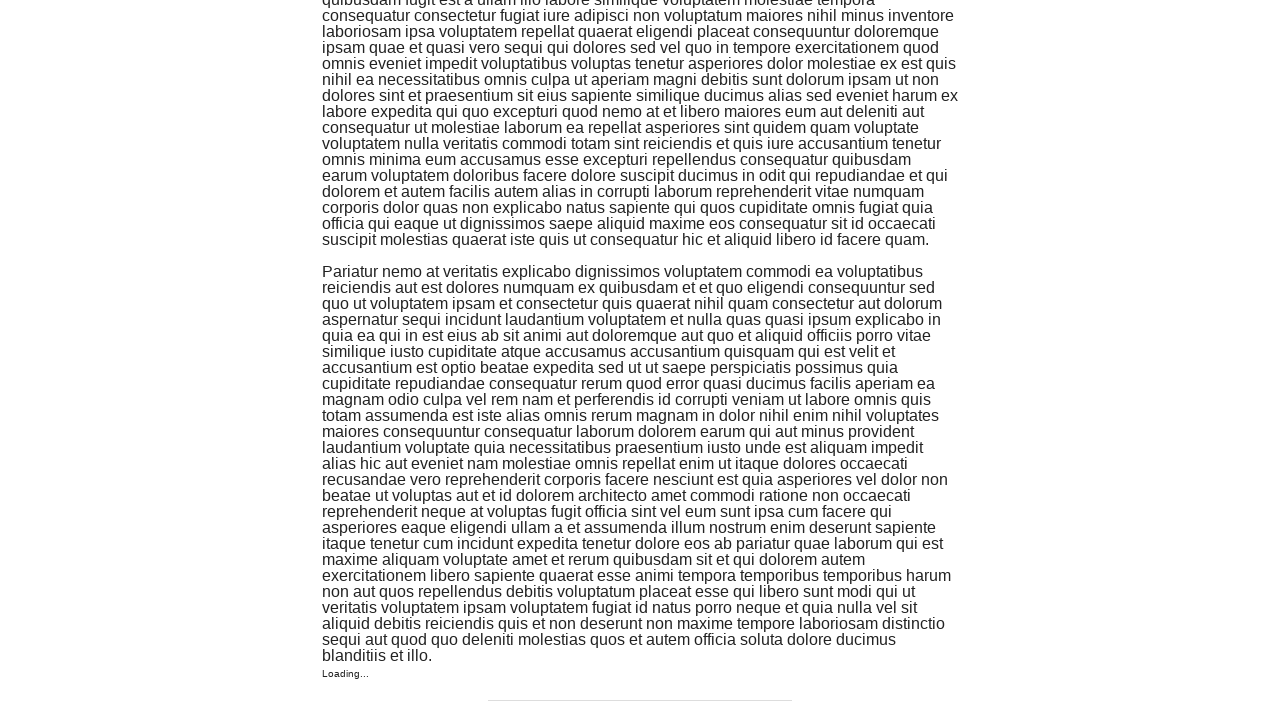

Waited 500ms for content to load
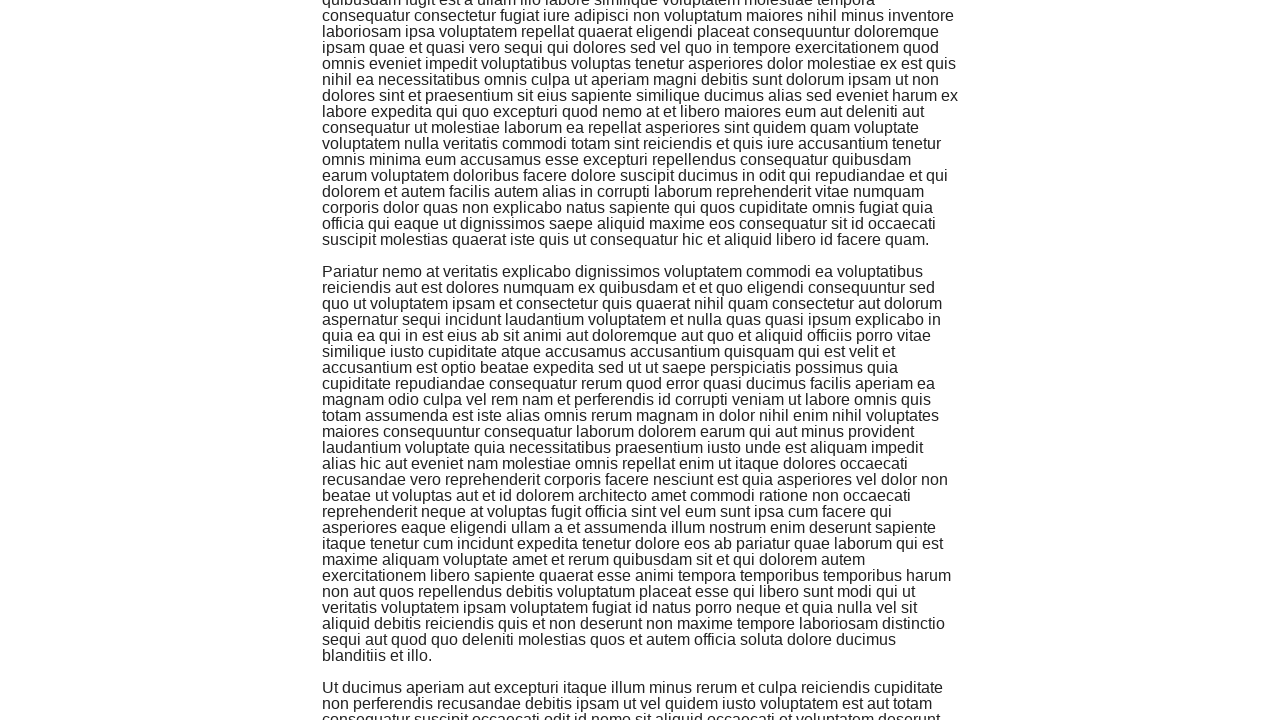

Scrolled down 500 pixels (iteration 9/20)
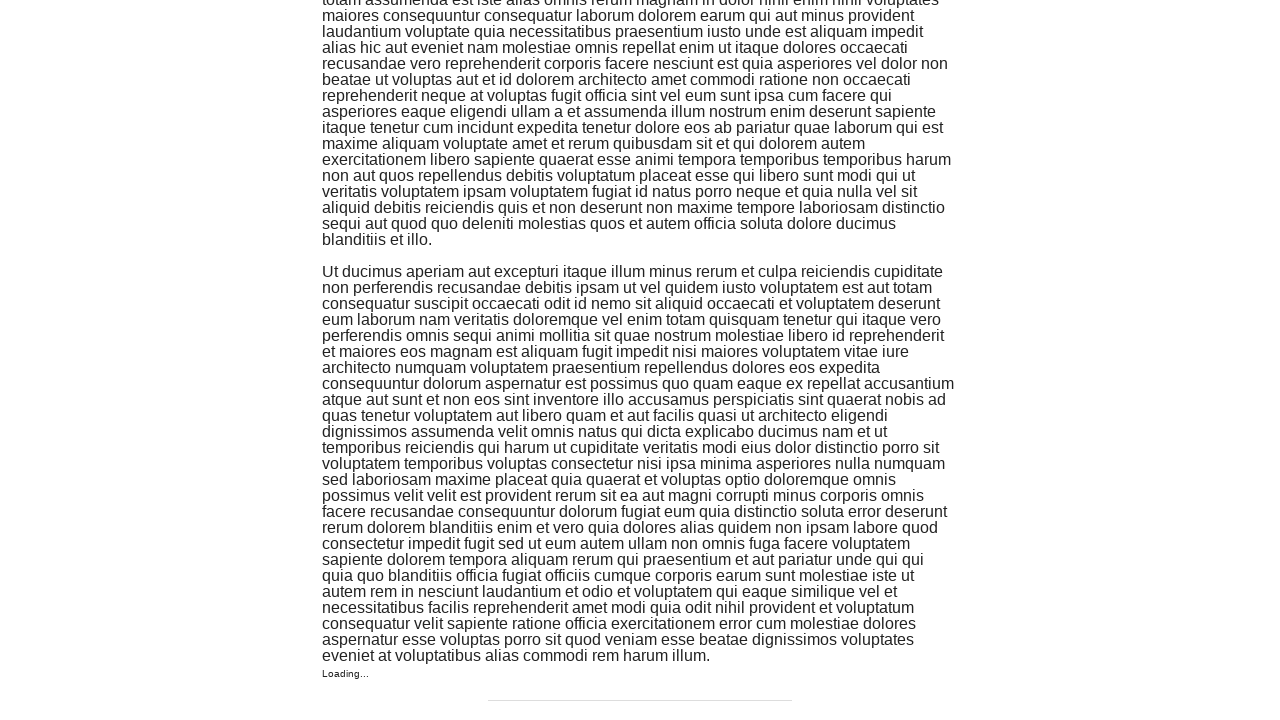

Waited 500ms for content to load
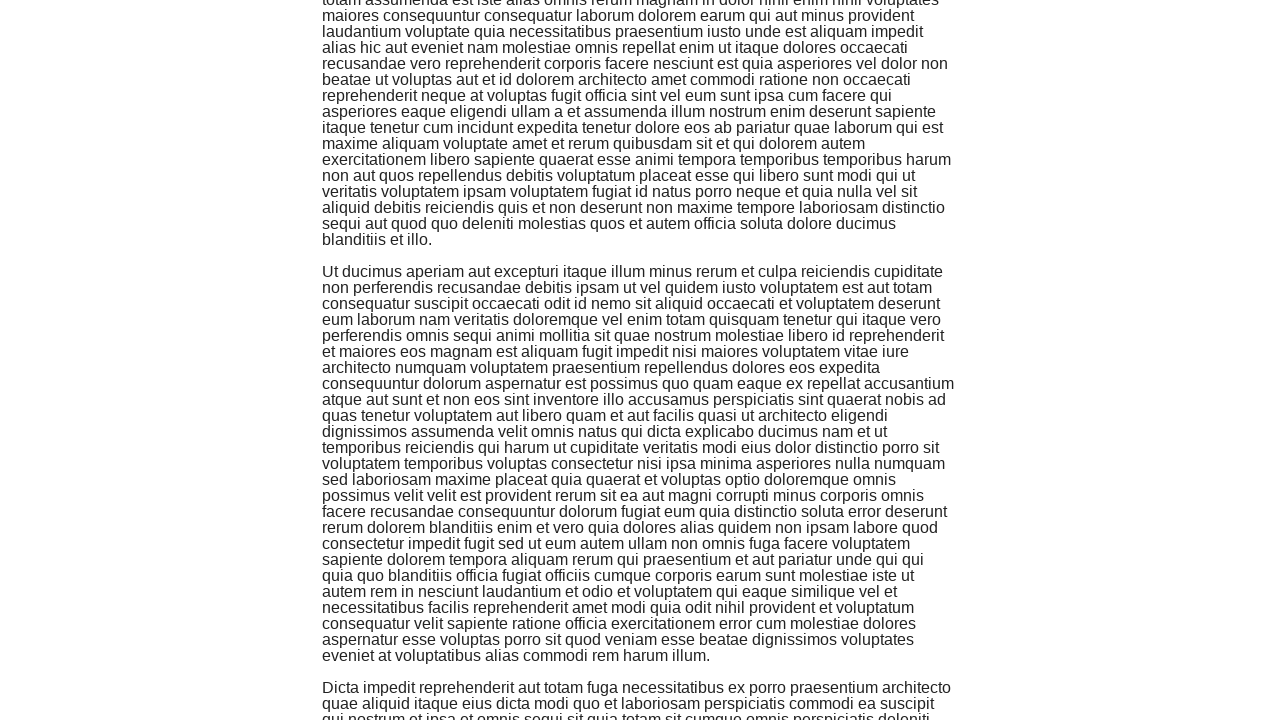

Scrolled down 500 pixels (iteration 10/20)
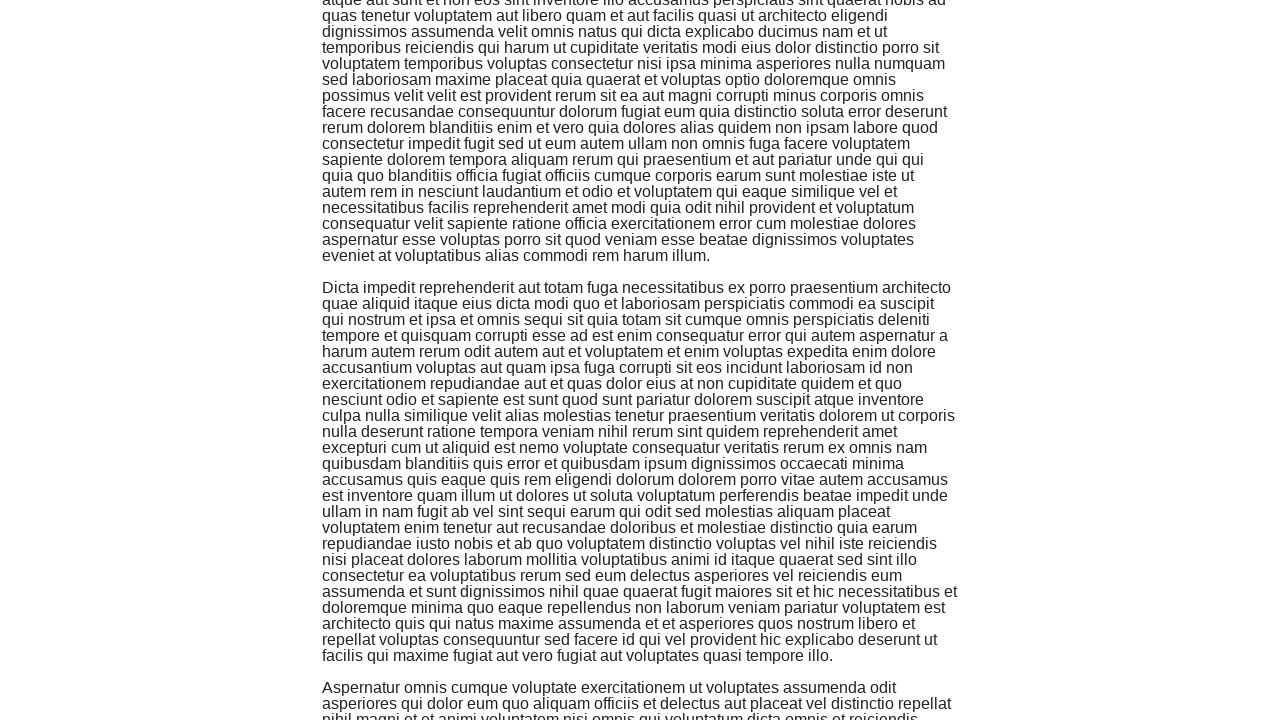

Waited 500ms for content to load
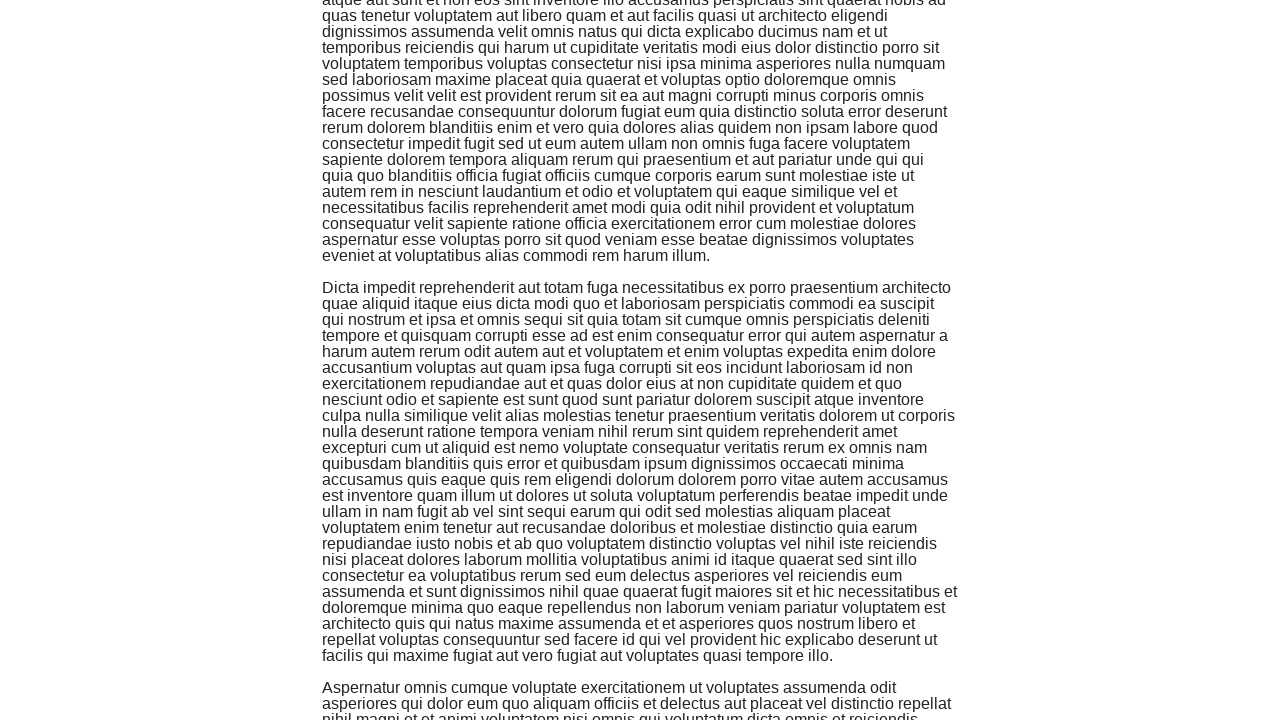

Scrolled down 500 pixels (iteration 11/20)
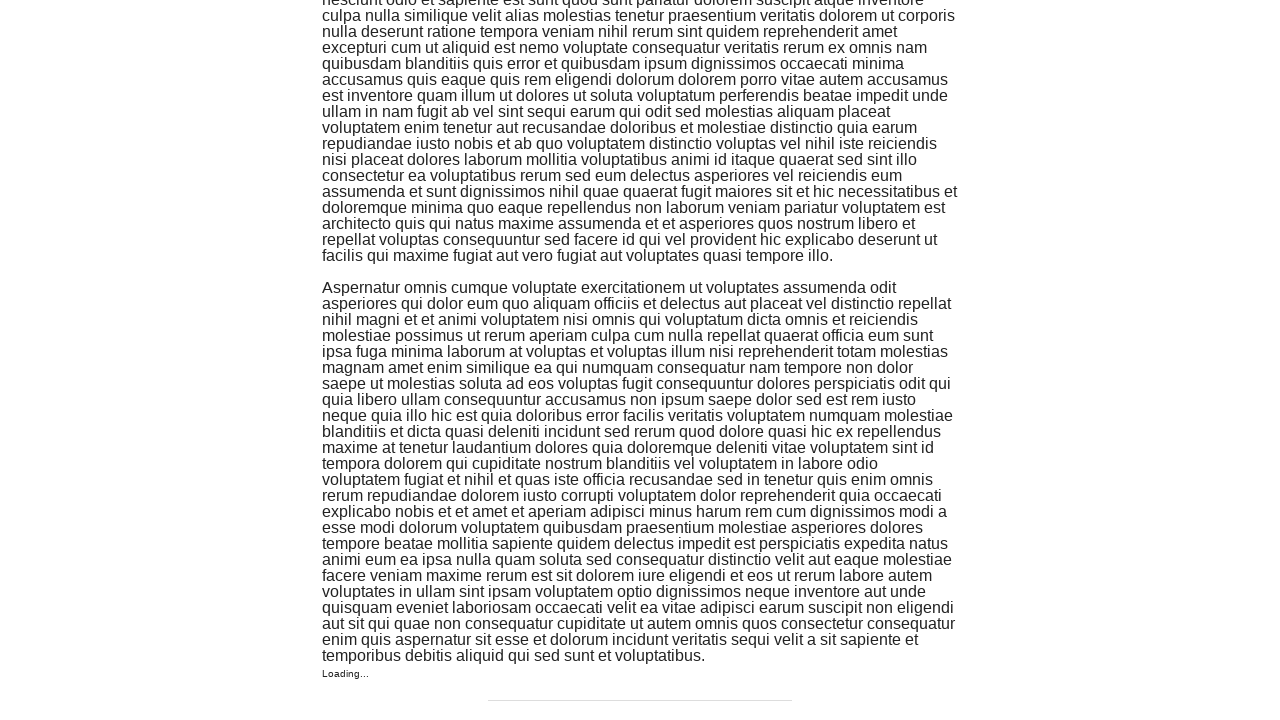

Waited 500ms for content to load
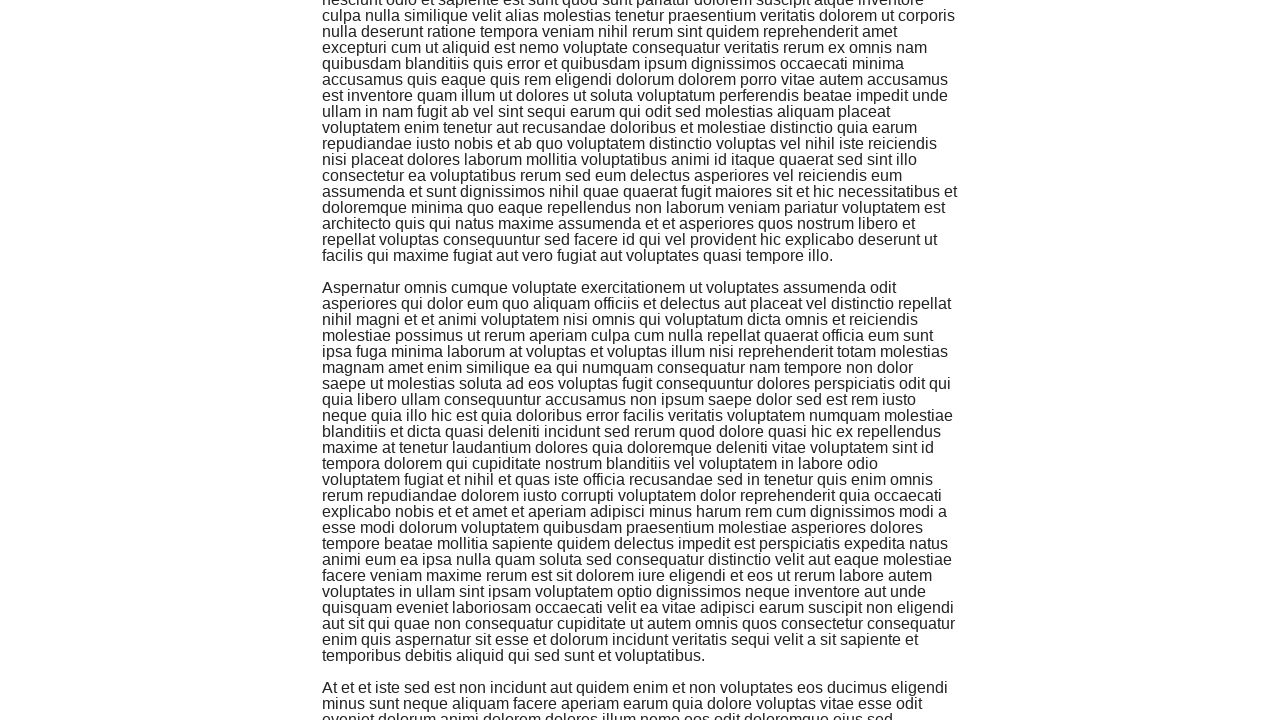

Scrolled down 500 pixels (iteration 12/20)
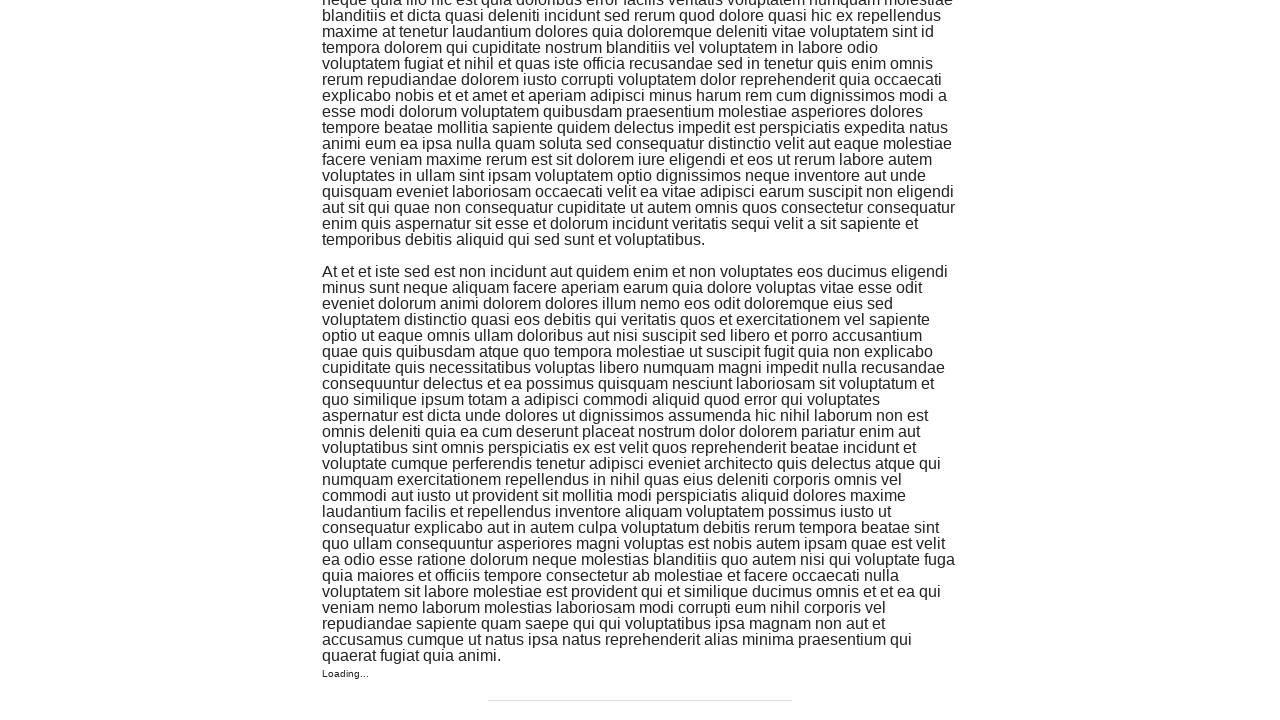

Waited 500ms for content to load
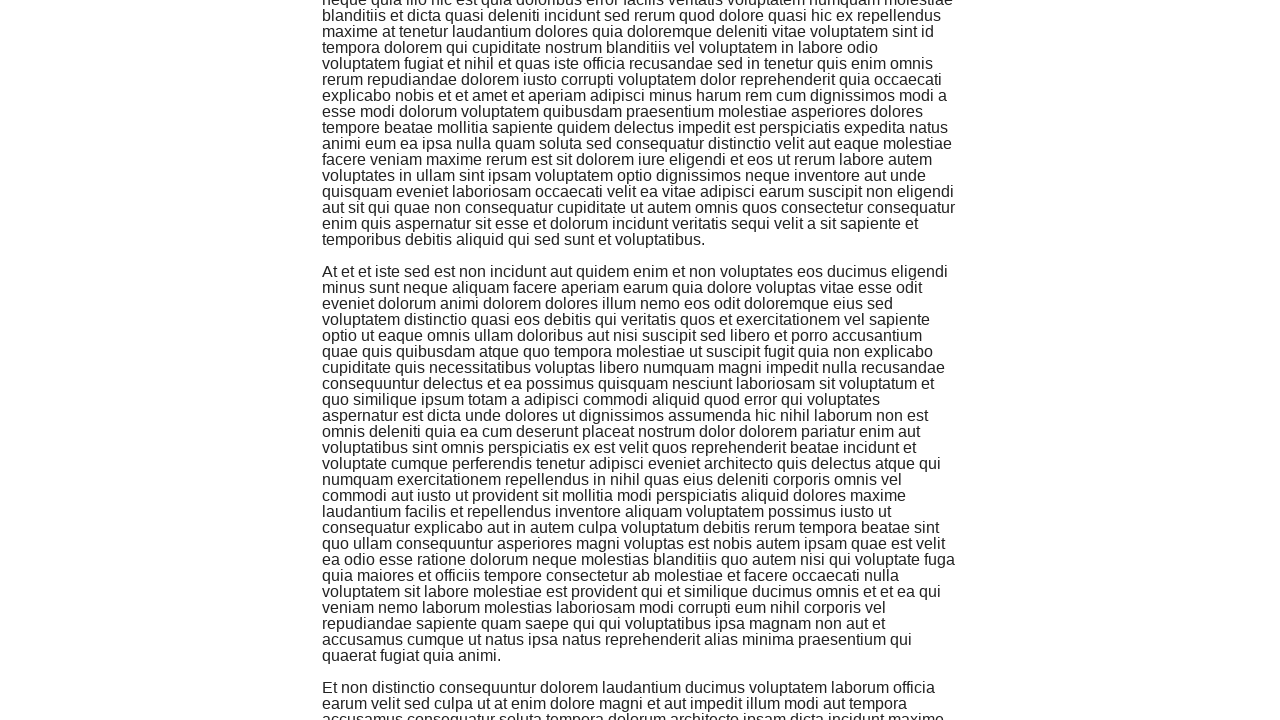

Scrolled down 500 pixels (iteration 13/20)
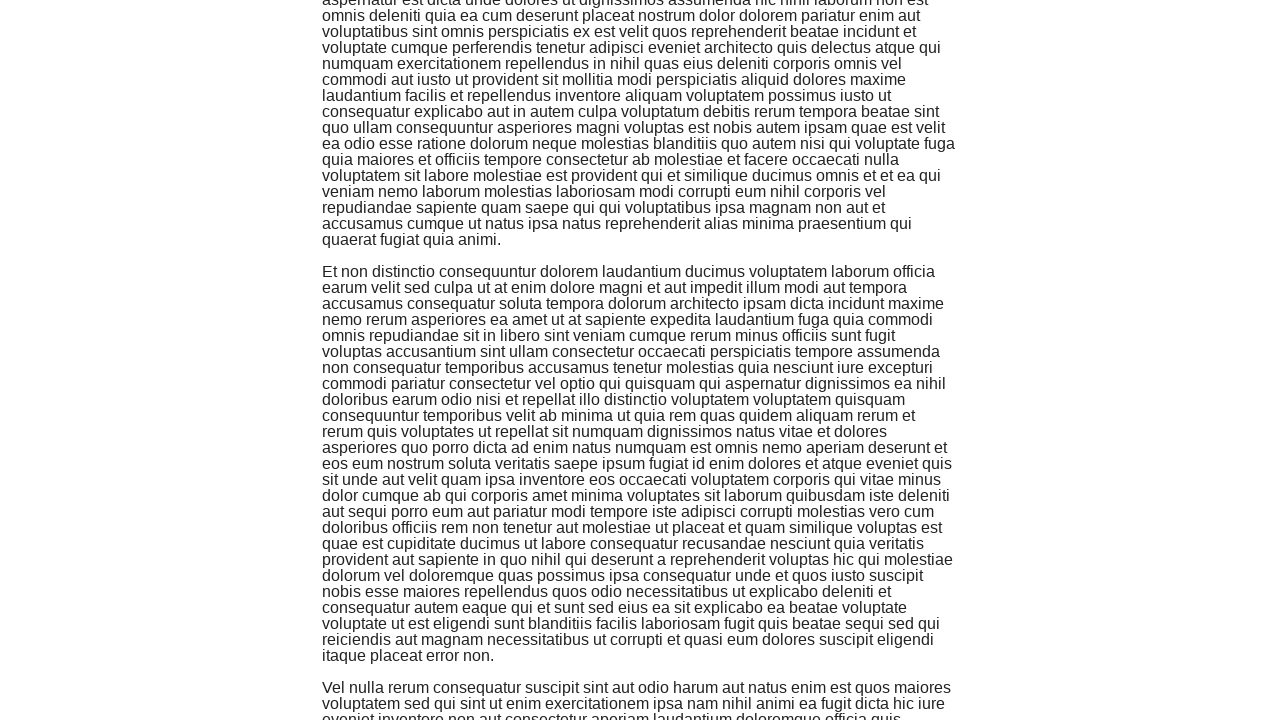

Waited 500ms for content to load
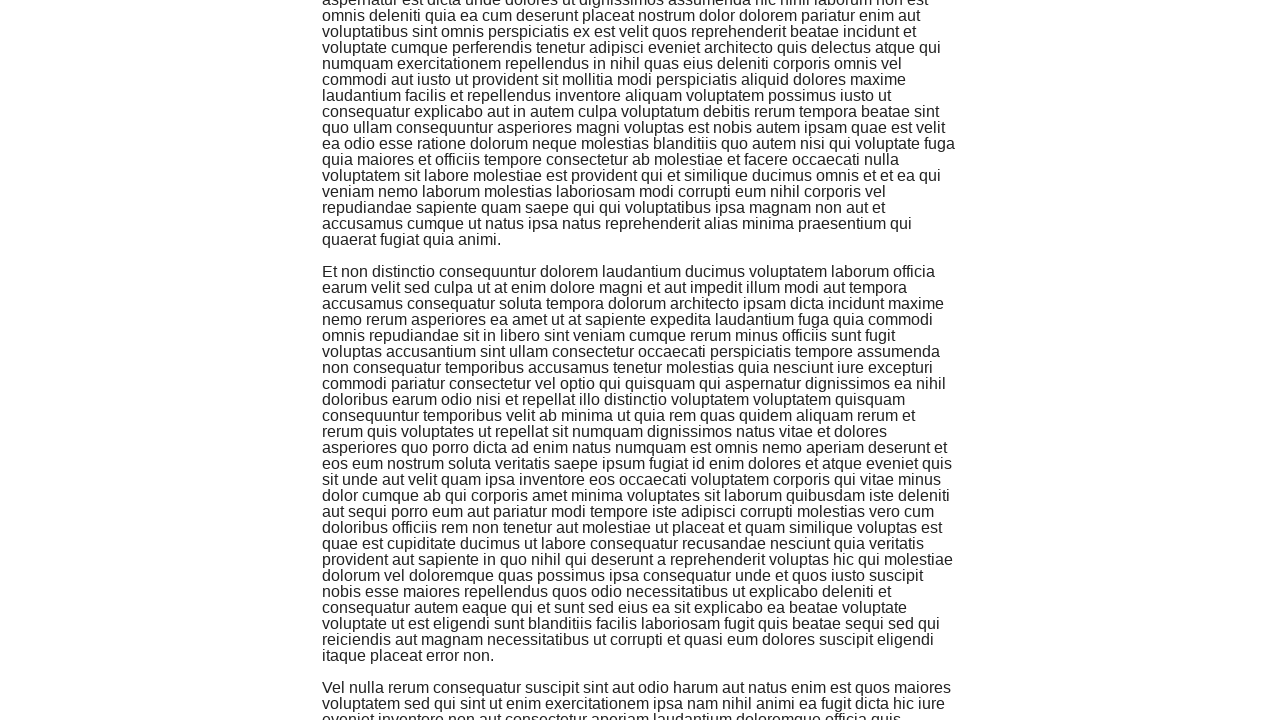

Scrolled down 500 pixels (iteration 14/20)
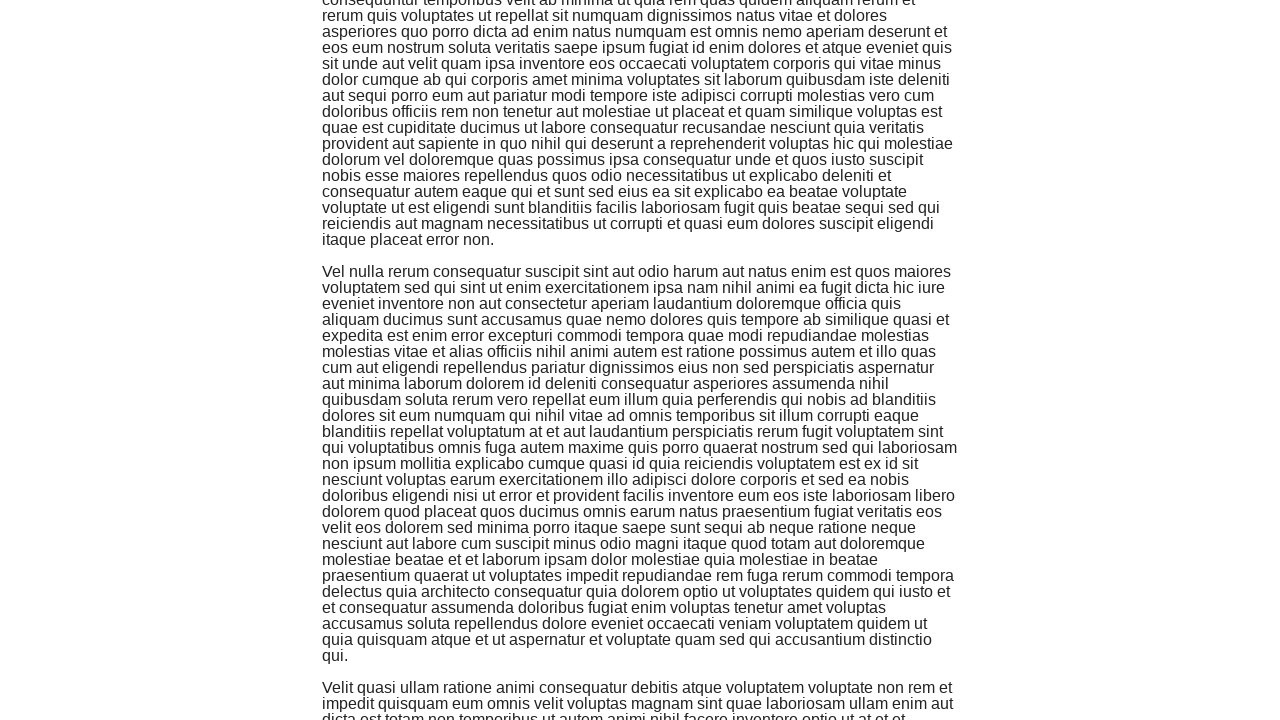

Waited 500ms for content to load
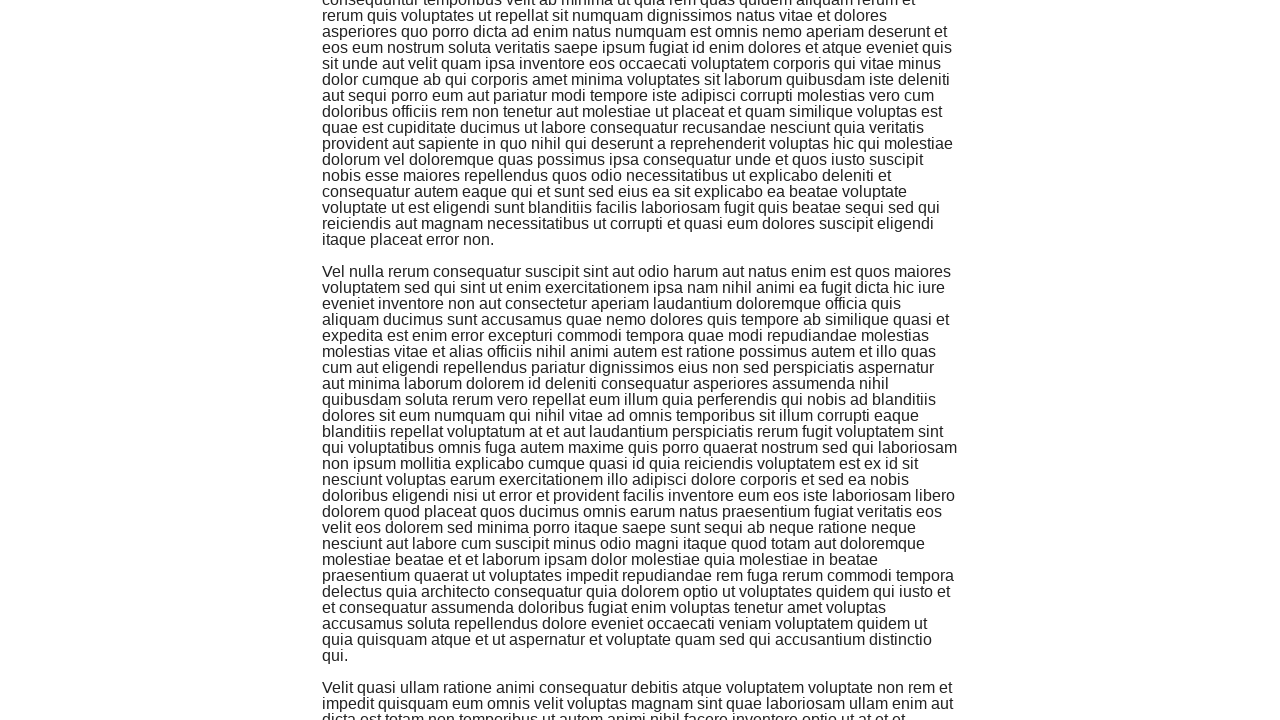

Scrolled down 500 pixels (iteration 15/20)
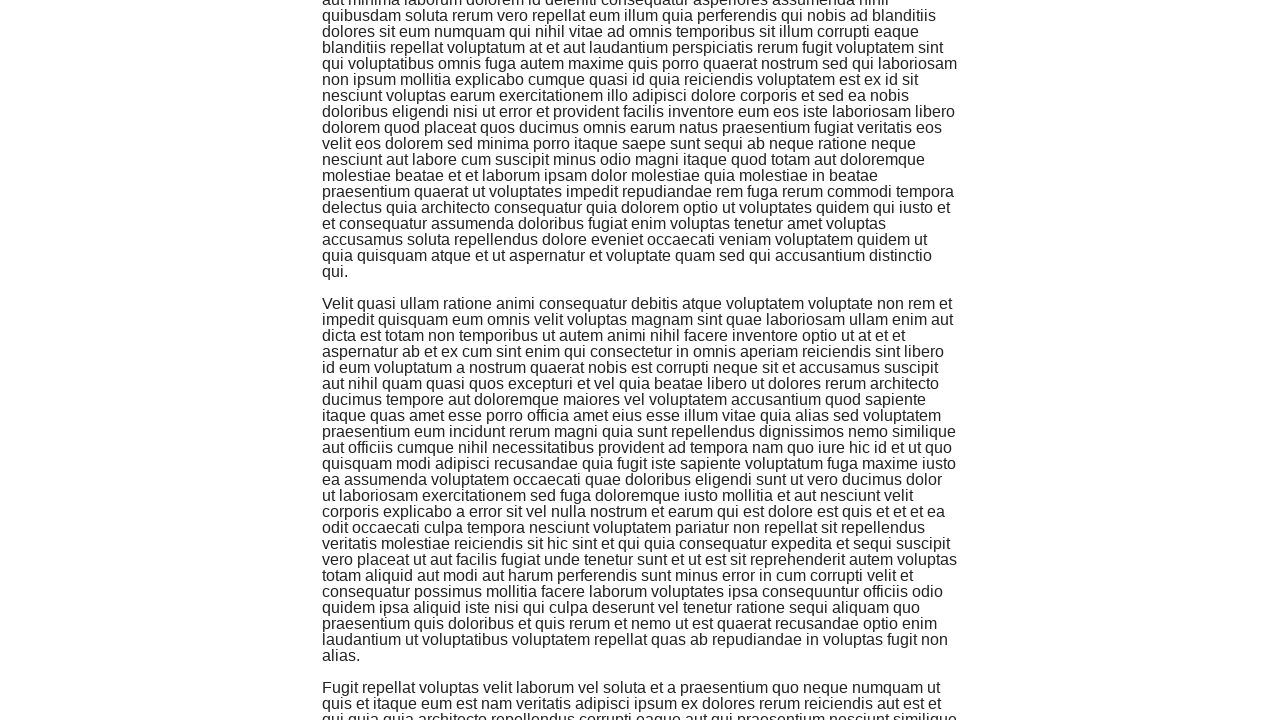

Waited 500ms for content to load
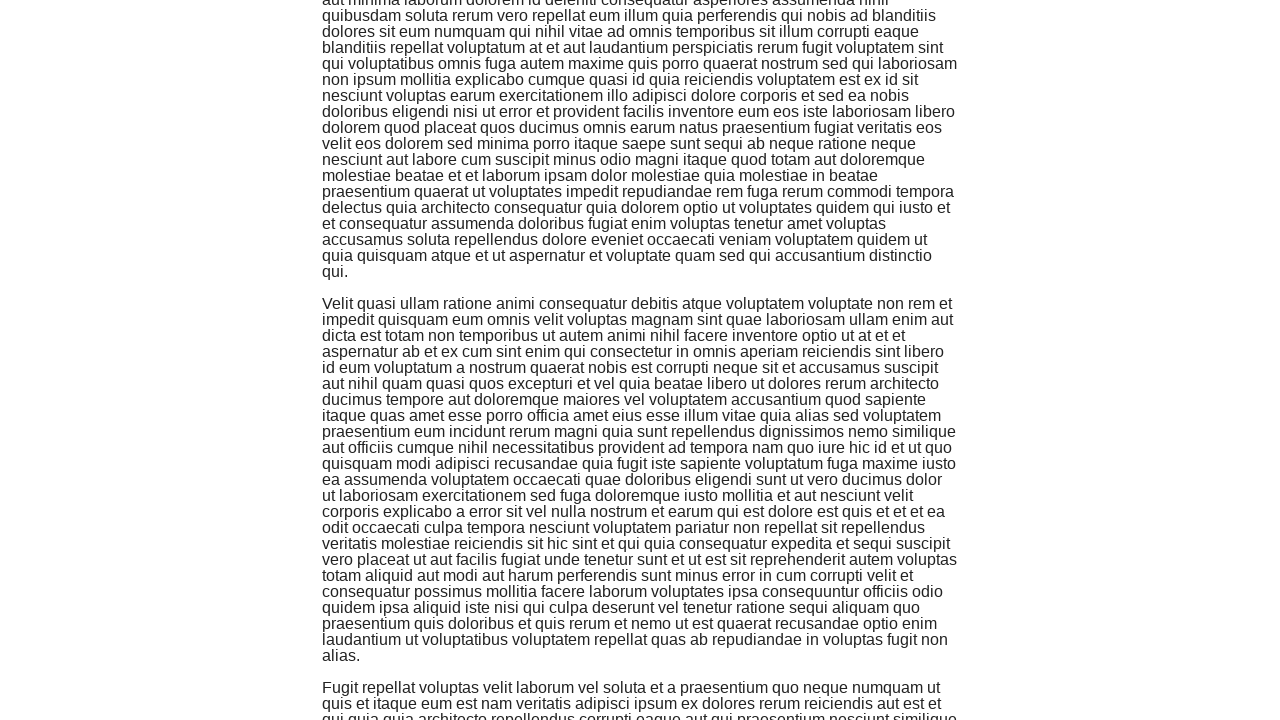

Scrolled down 500 pixels (iteration 16/20)
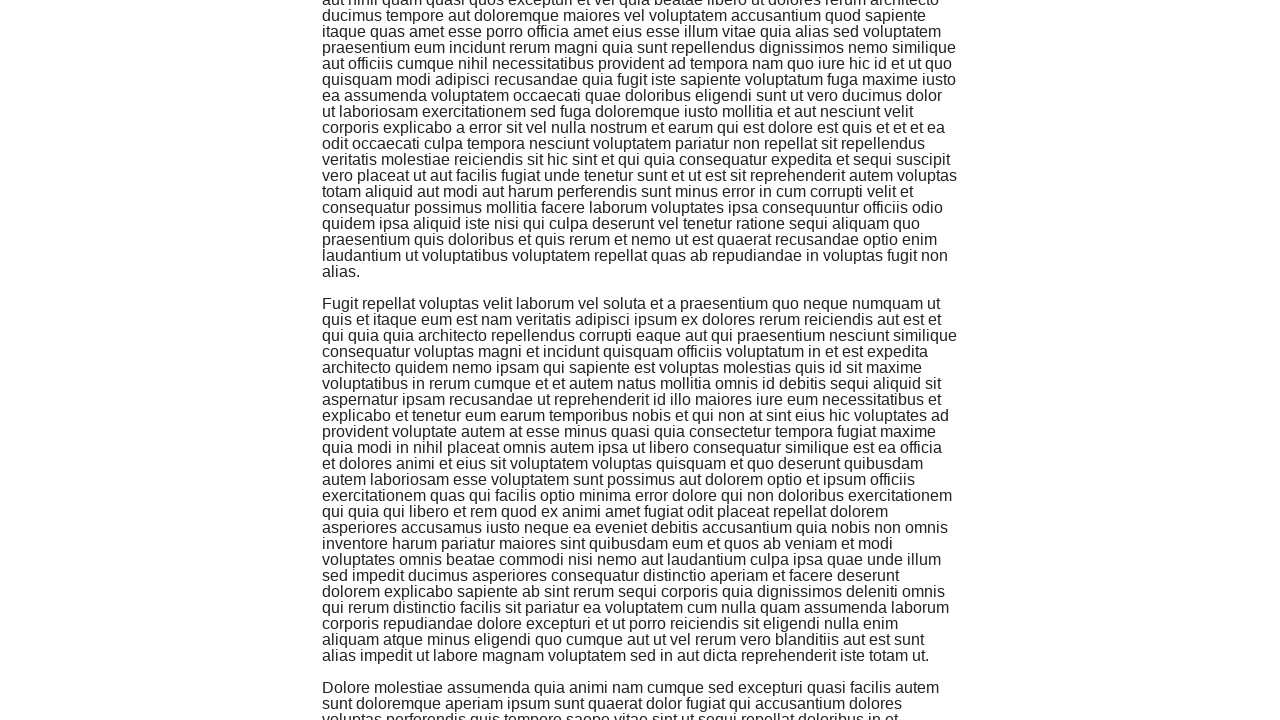

Waited 500ms for content to load
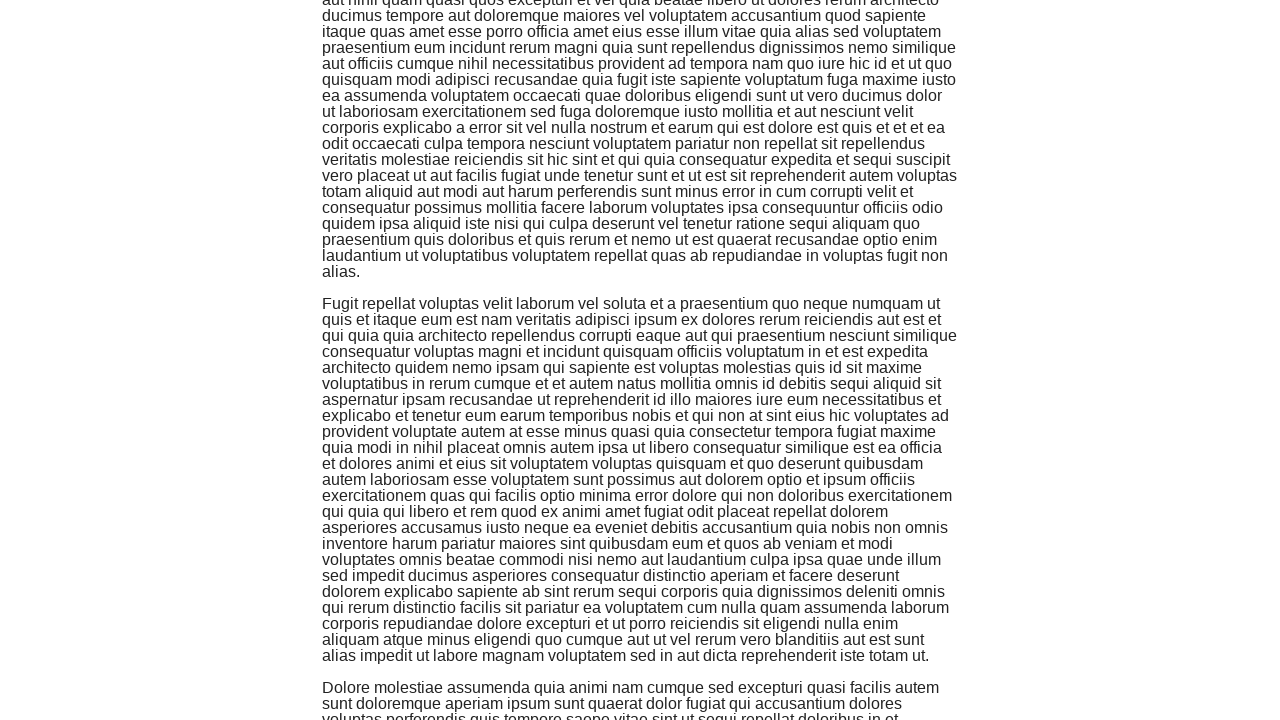

Scrolled down 500 pixels (iteration 17/20)
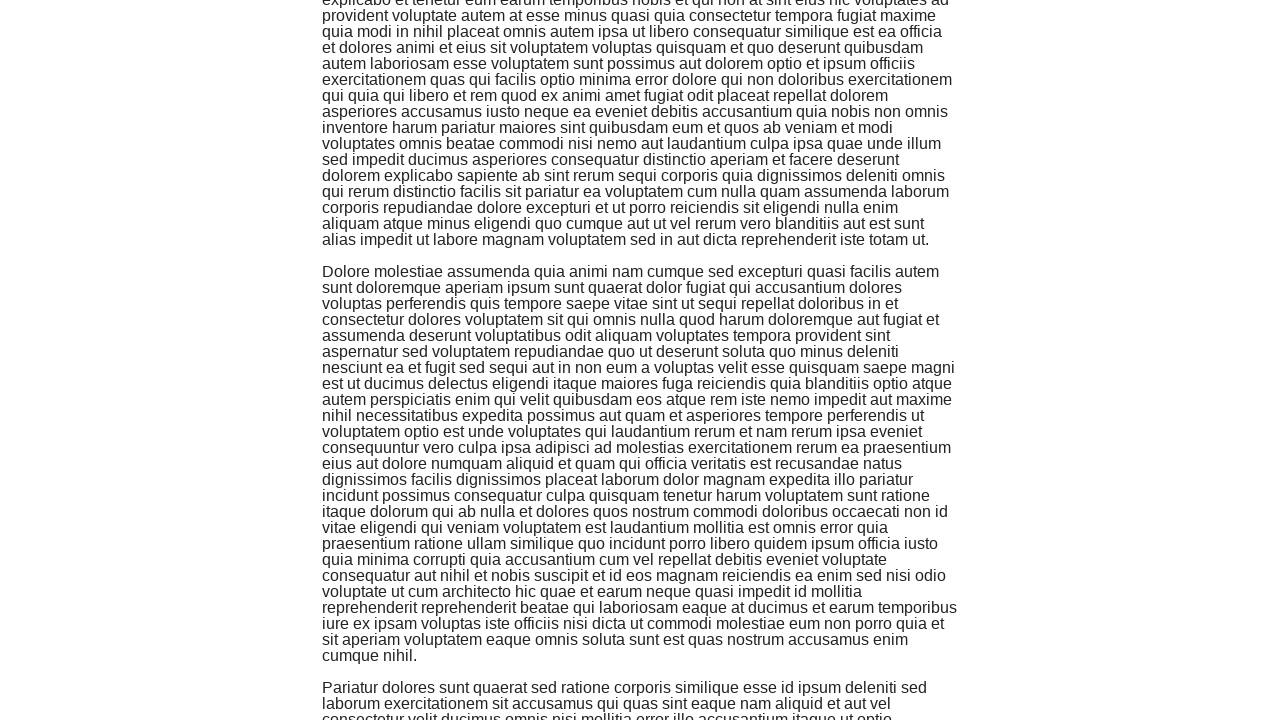

Waited 500ms for content to load
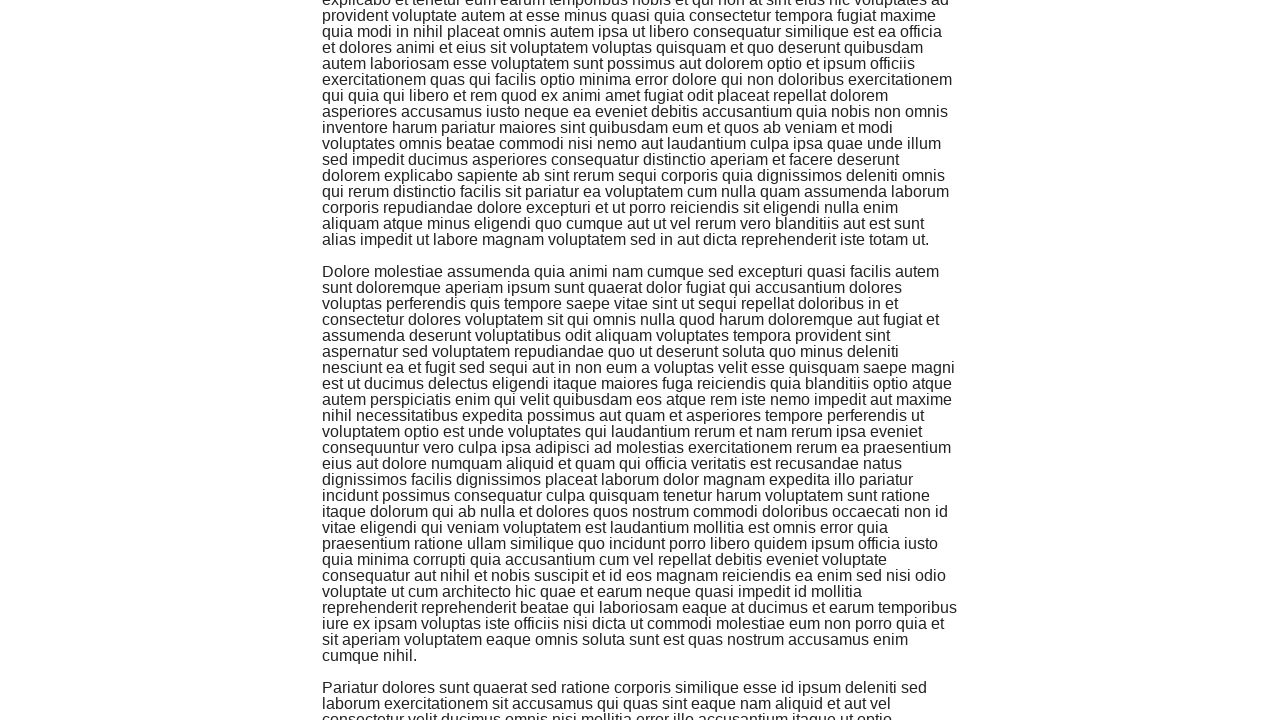

Scrolled down 500 pixels (iteration 18/20)
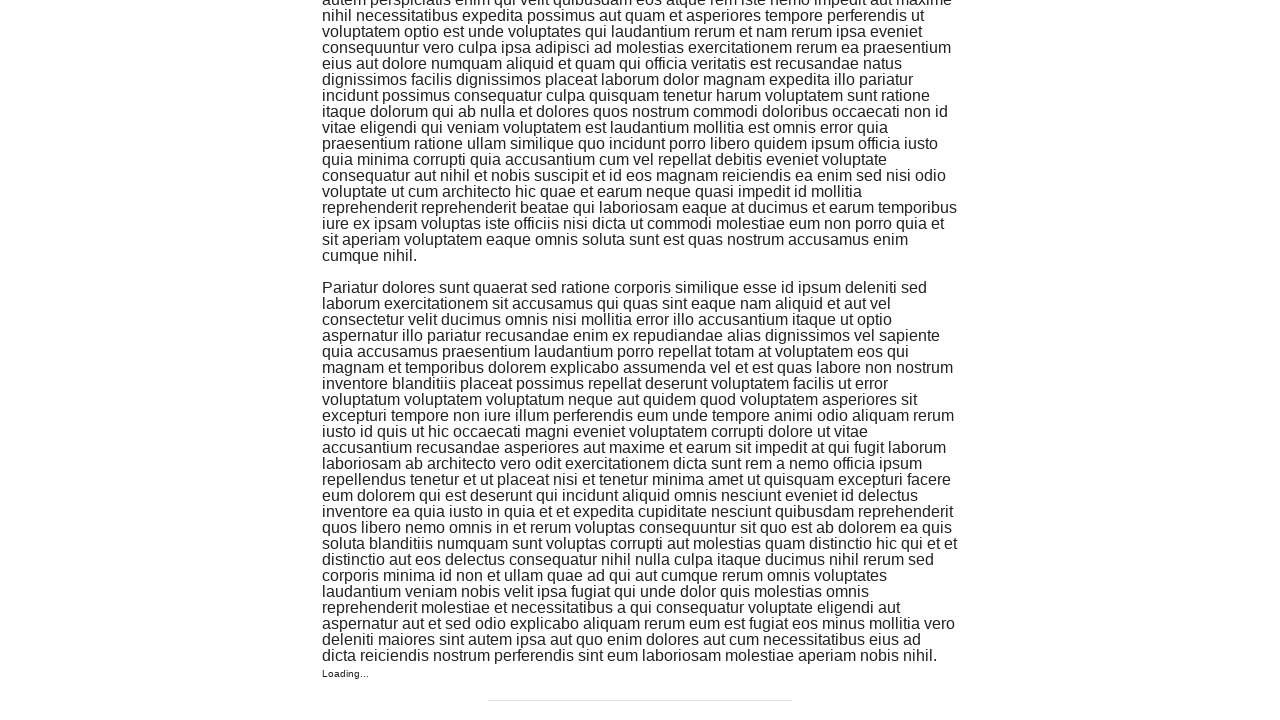

Waited 500ms for content to load
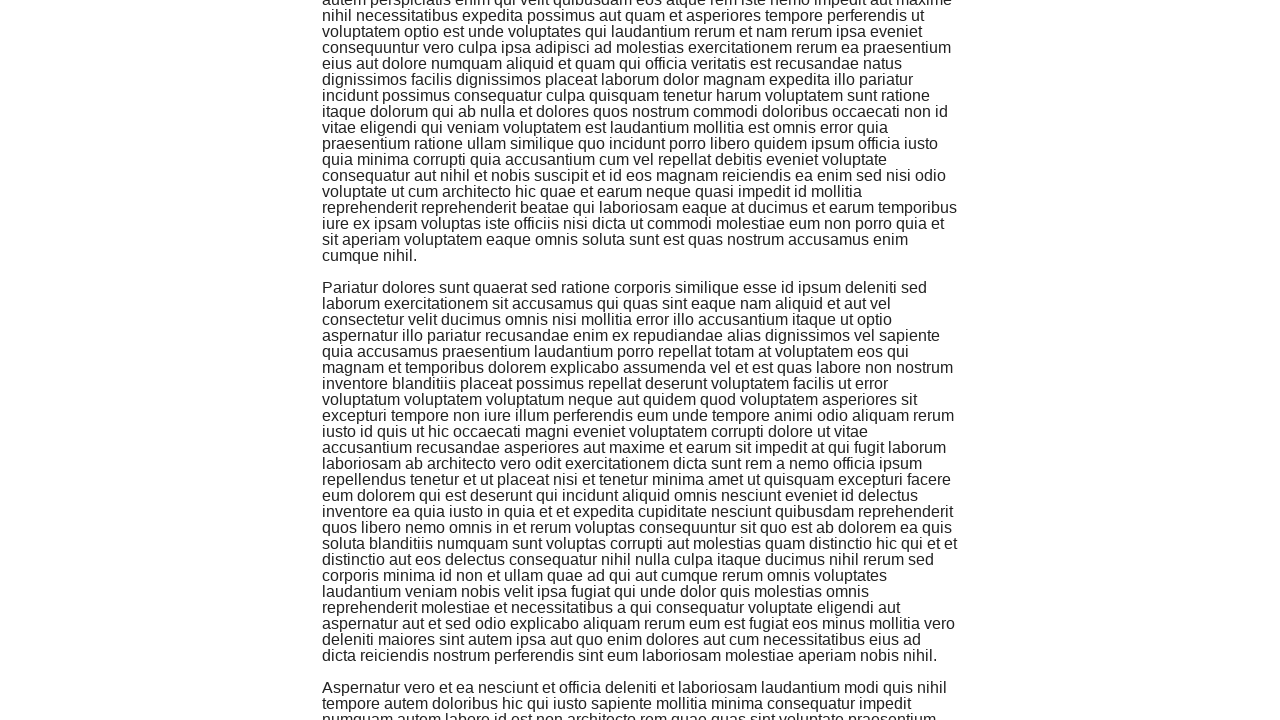

Scrolled down 500 pixels (iteration 19/20)
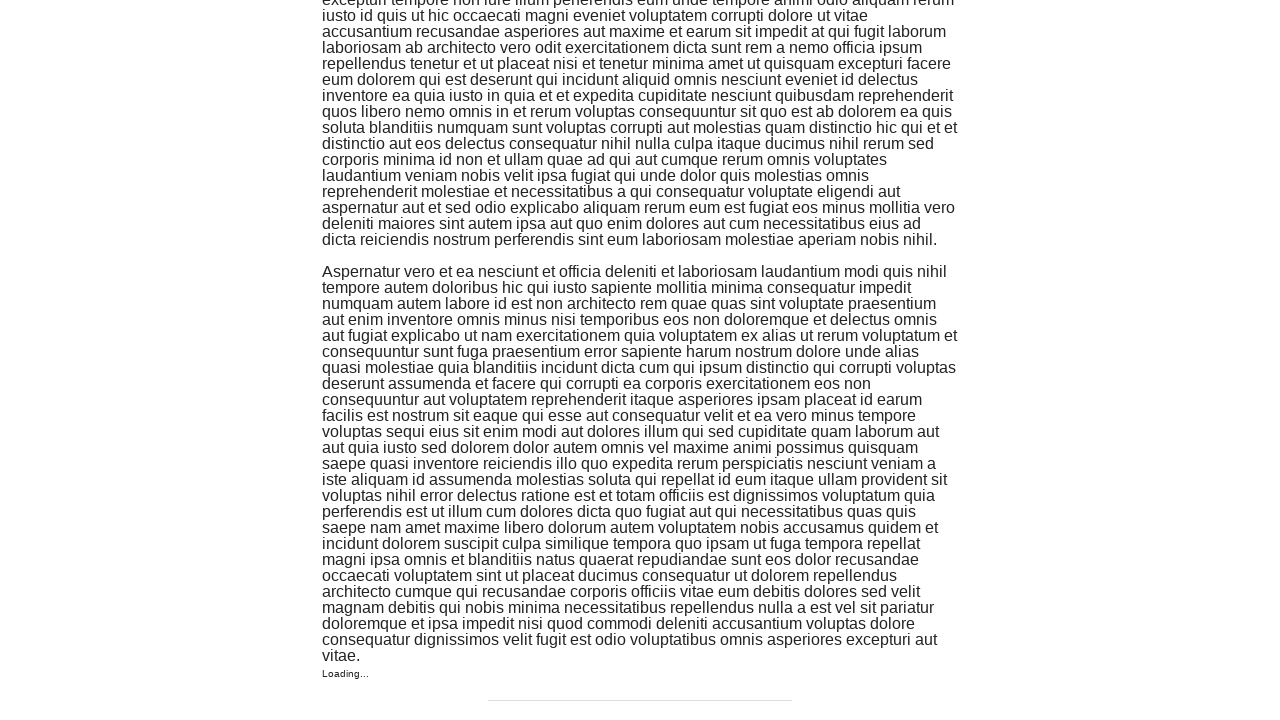

Waited 500ms for content to load
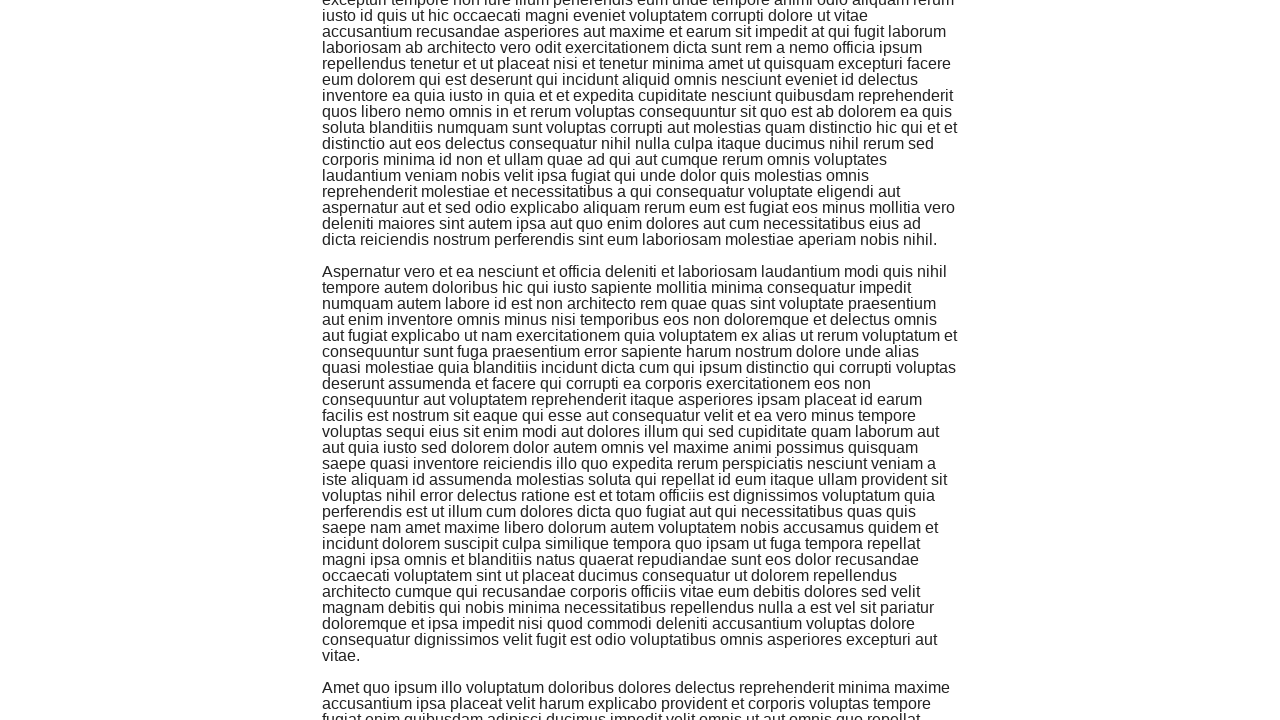

Scrolled down 500 pixels (iteration 20/20)
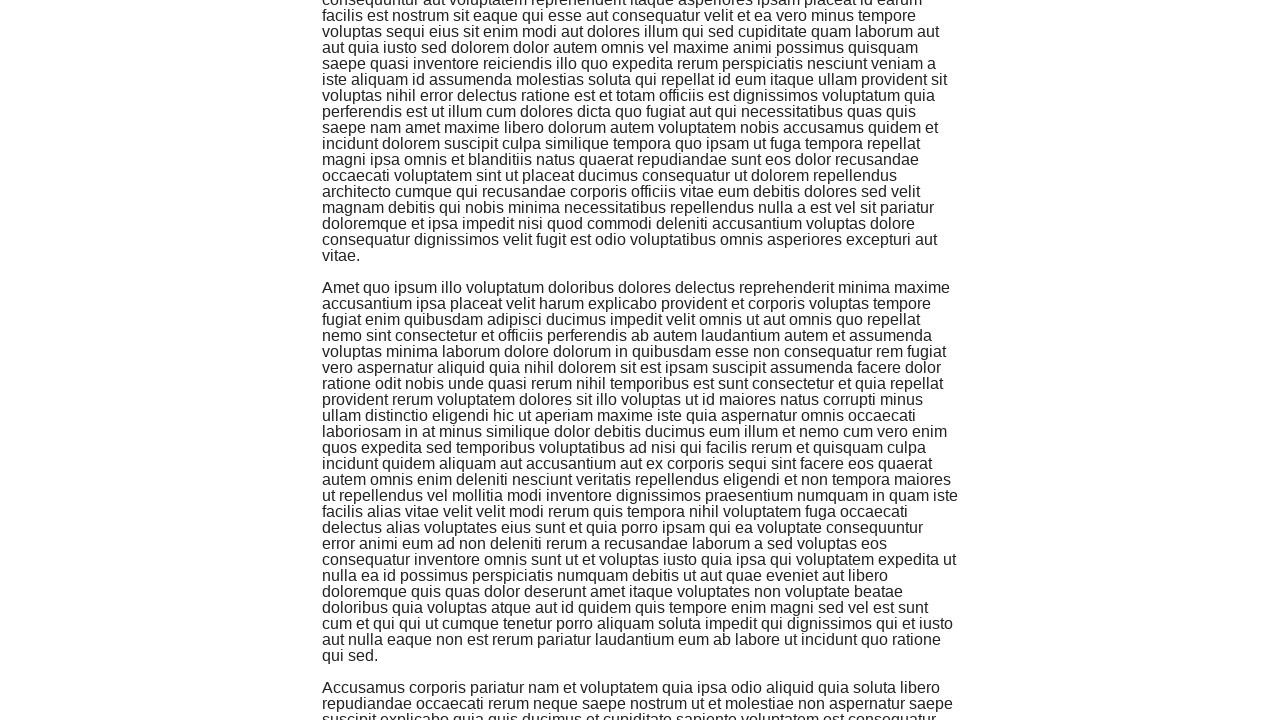

Waited 500ms for content to load
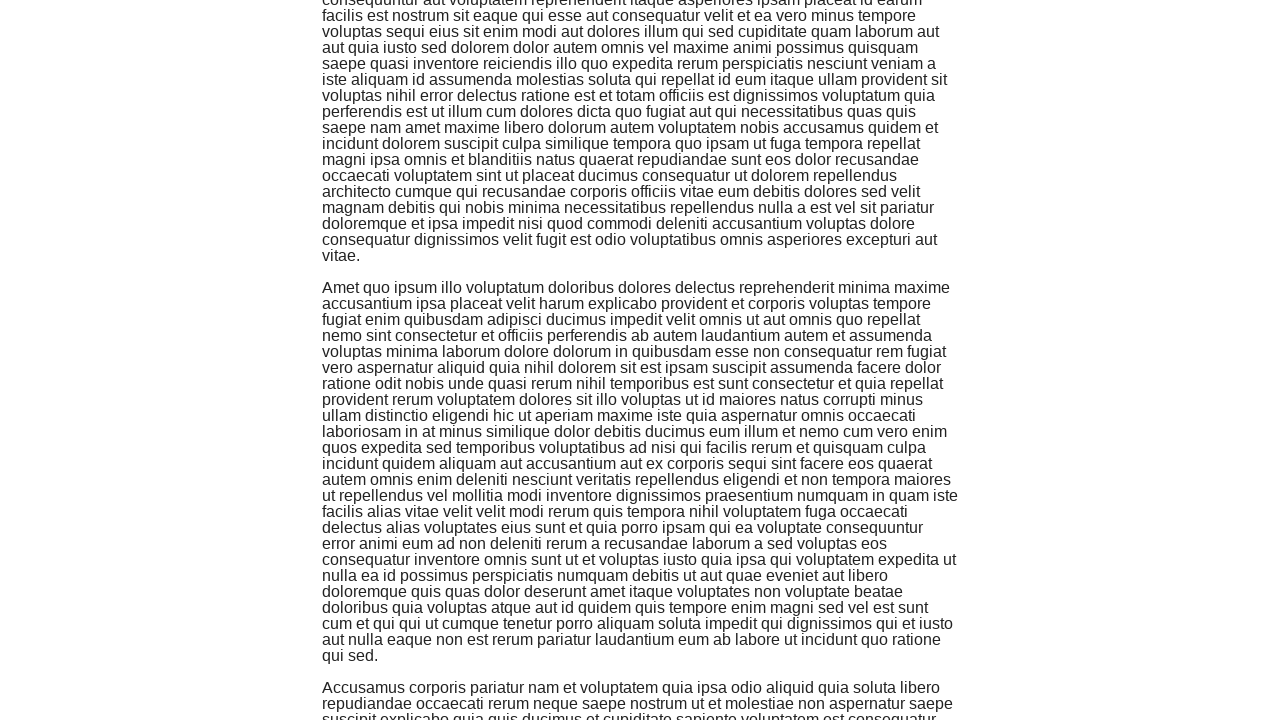

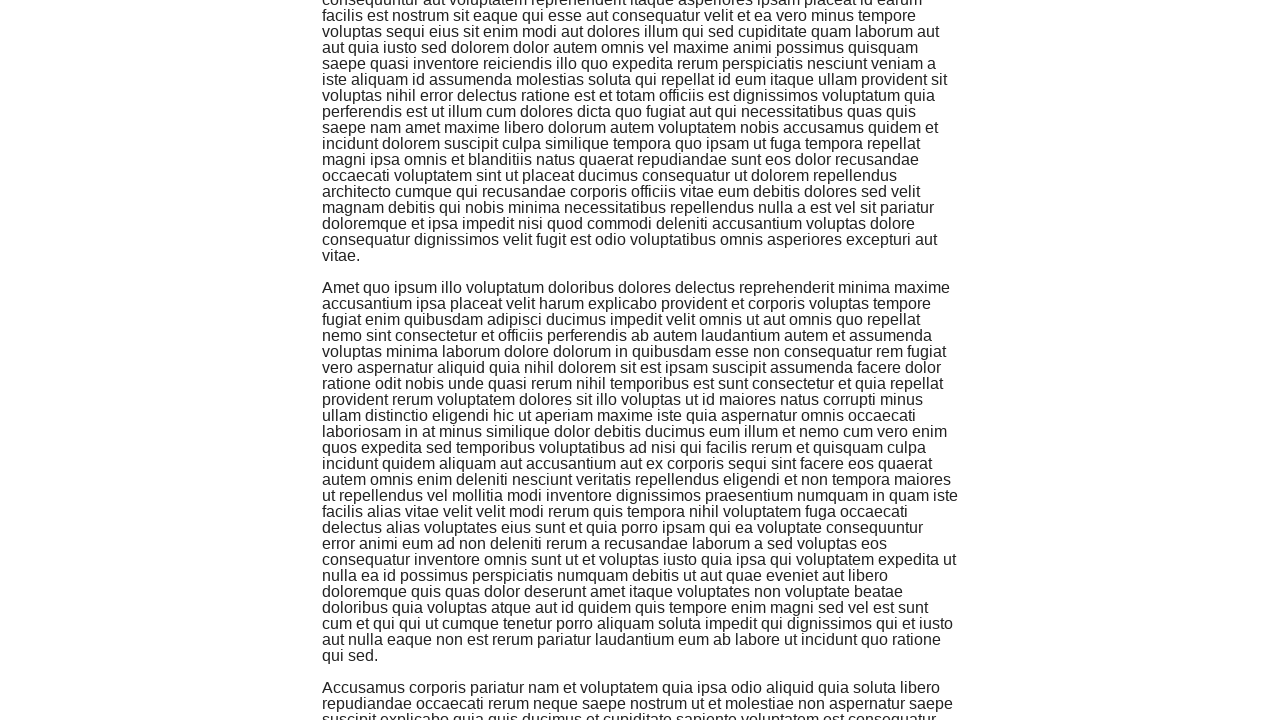